Tests a complete e-commerce purchase flow on Saucedemo site: login, select product, add to cart, checkout with form validation, and complete purchase

Starting URL: https://www.saucedemo.com/

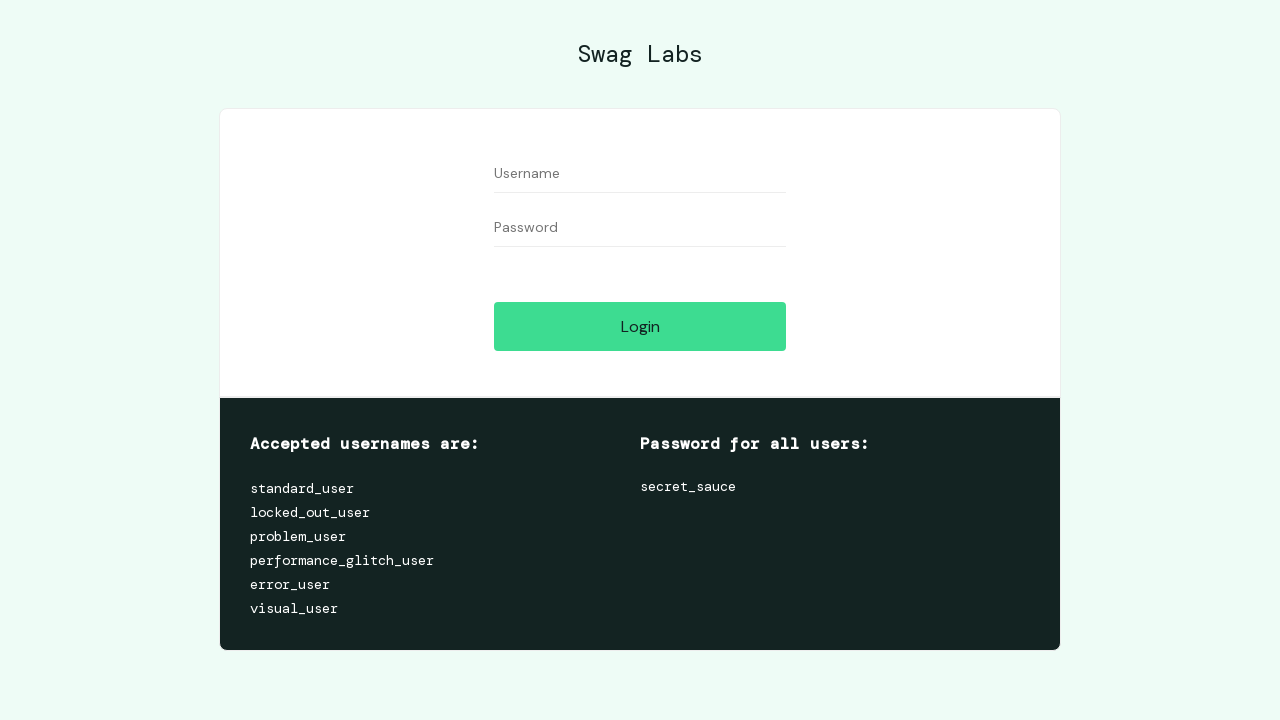

Filled username field with 'standard_user' on #user-name
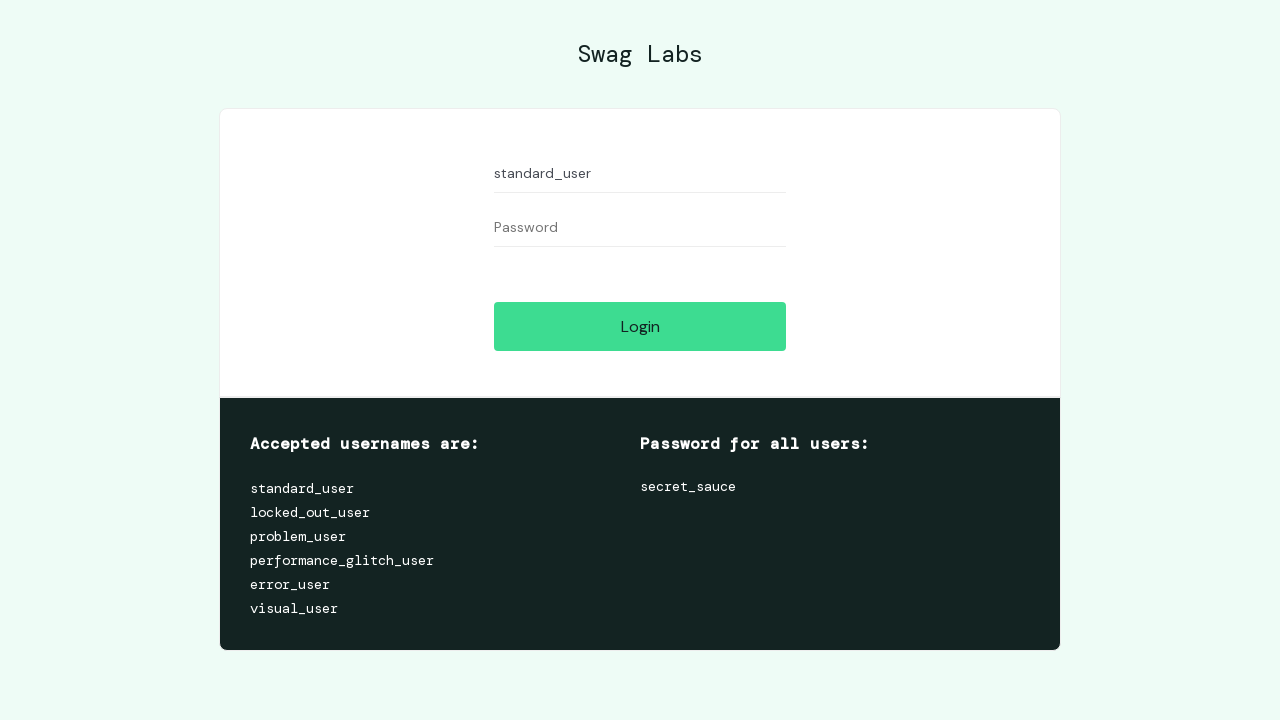

Filled password field with 'secret_sauce' on #password
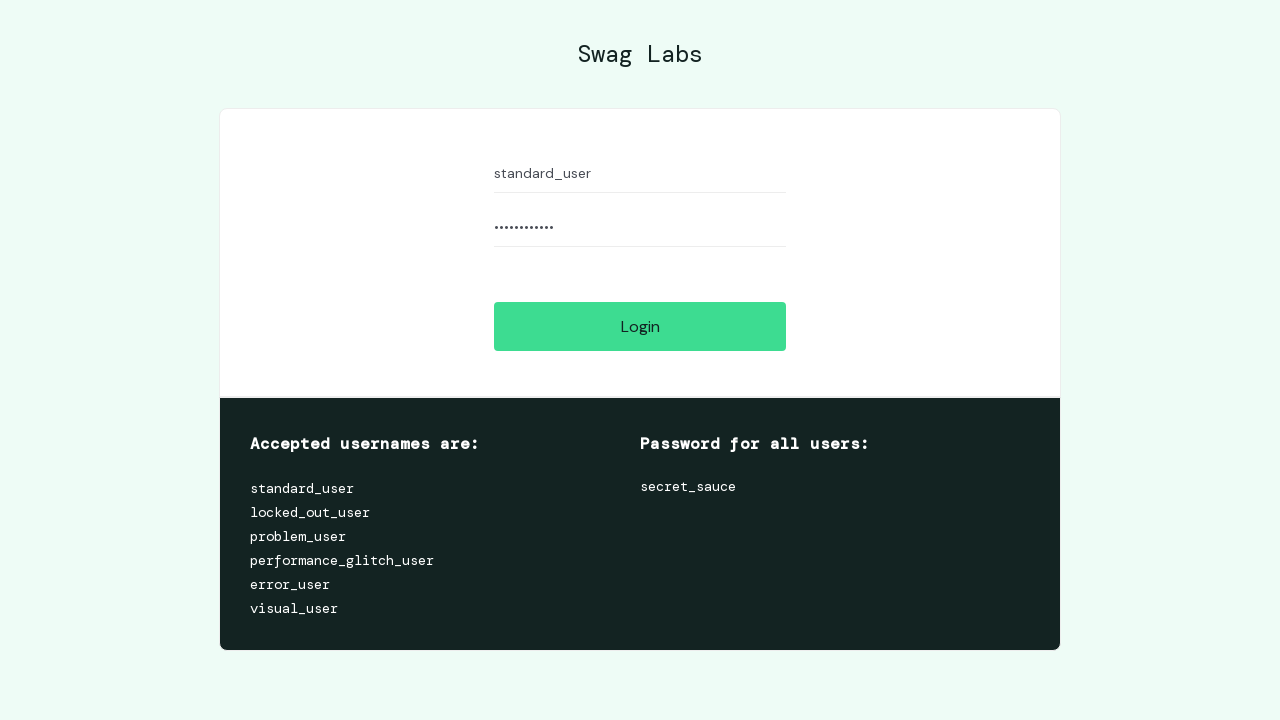

Clicked login button at (640, 326) on #login-button
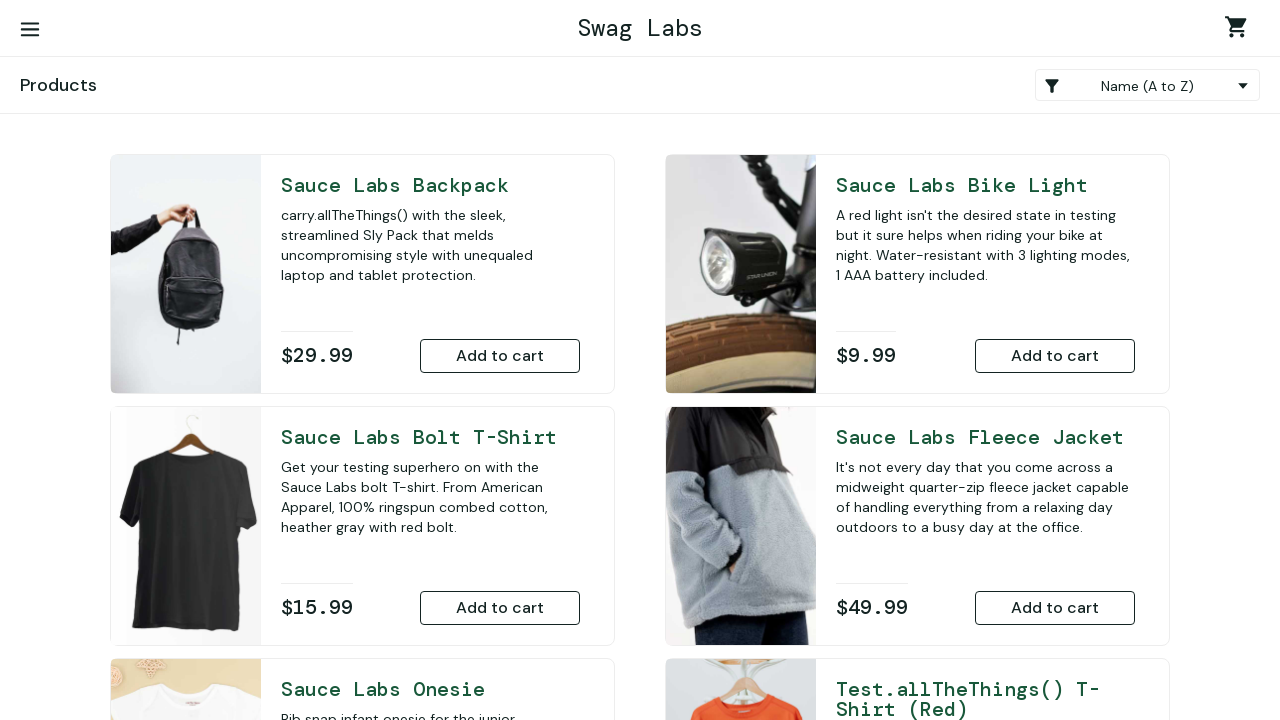

Dashboard with inventory list loaded
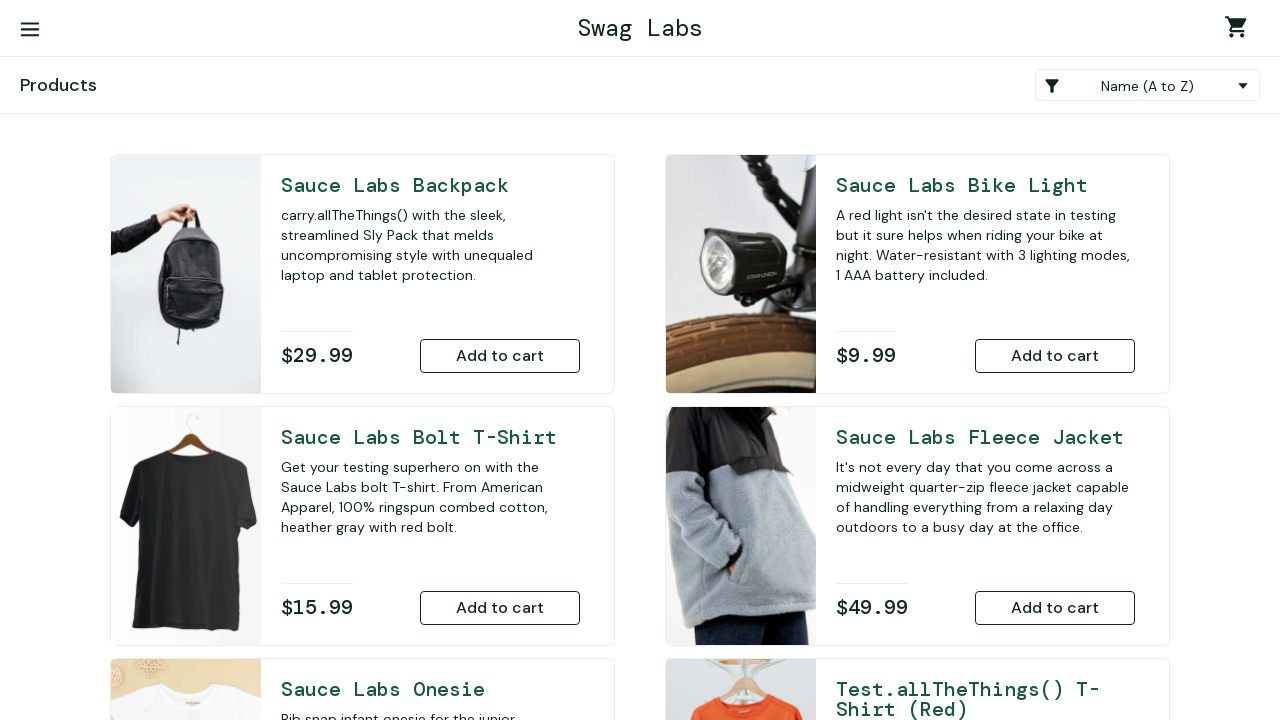

Clicked on first product (T-shirt) in inventory at (430, 185) on .inventory_item:first-child .inventory_item_name
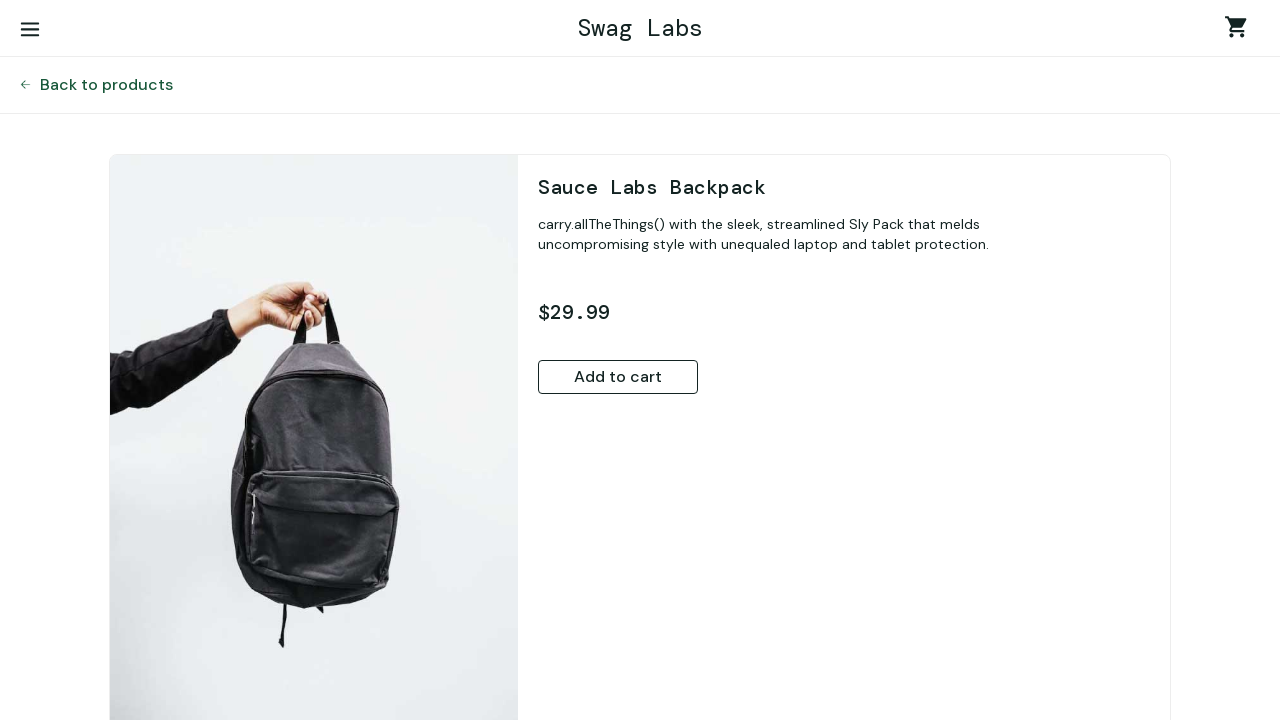

Product details page loaded
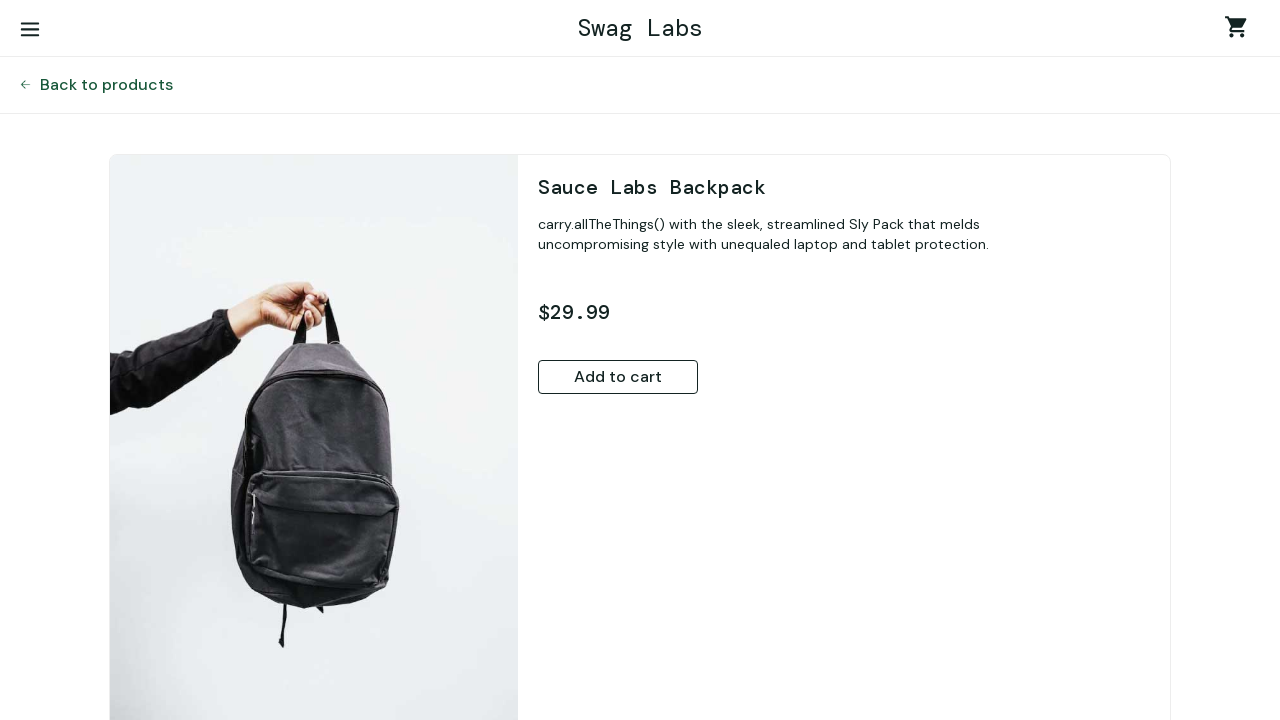

Clicked add-to-cart button at (618, 377) on button[data-test='add-to-cart']
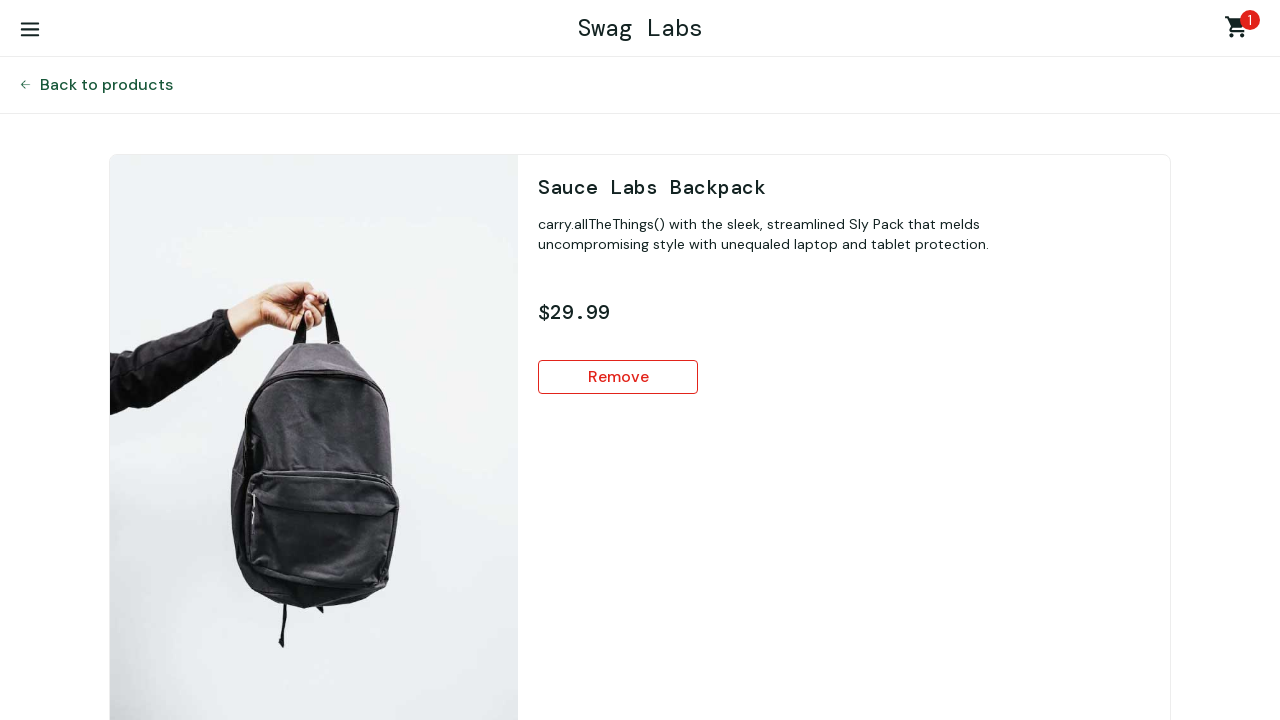

Clicked shopping cart link at (1240, 30) on .shopping_cart_link
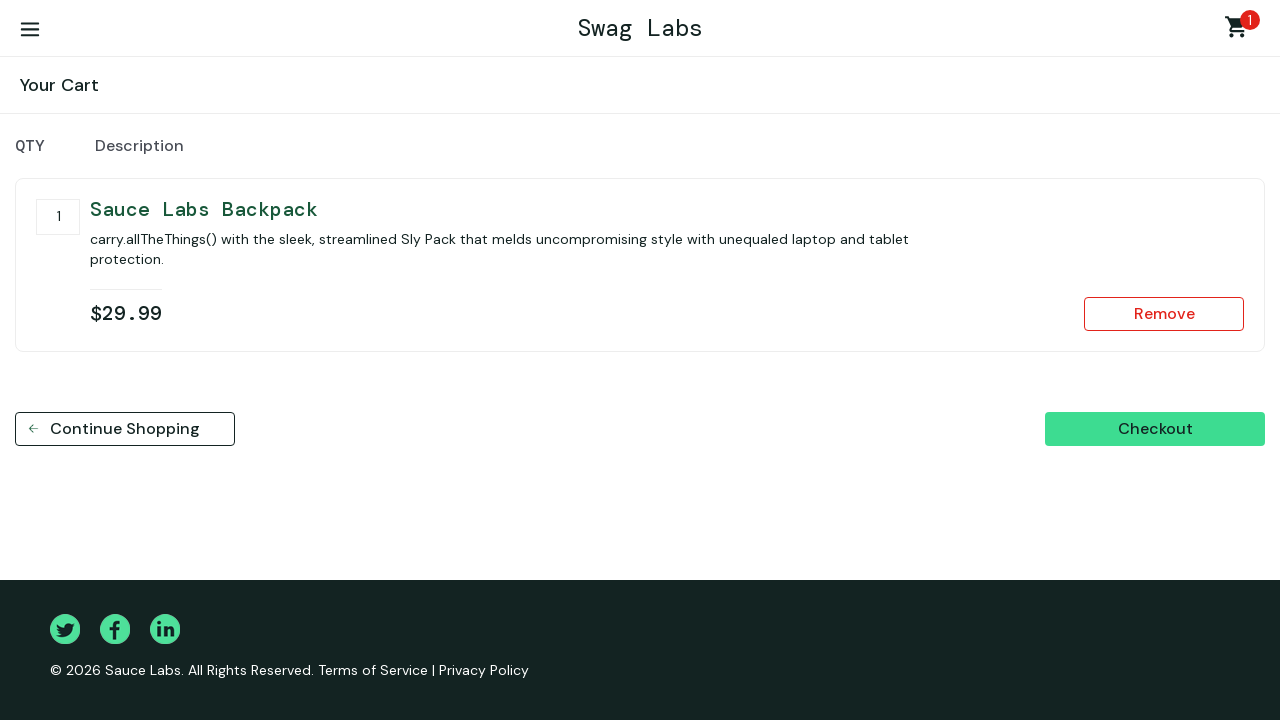

Cart page loaded with product in cart
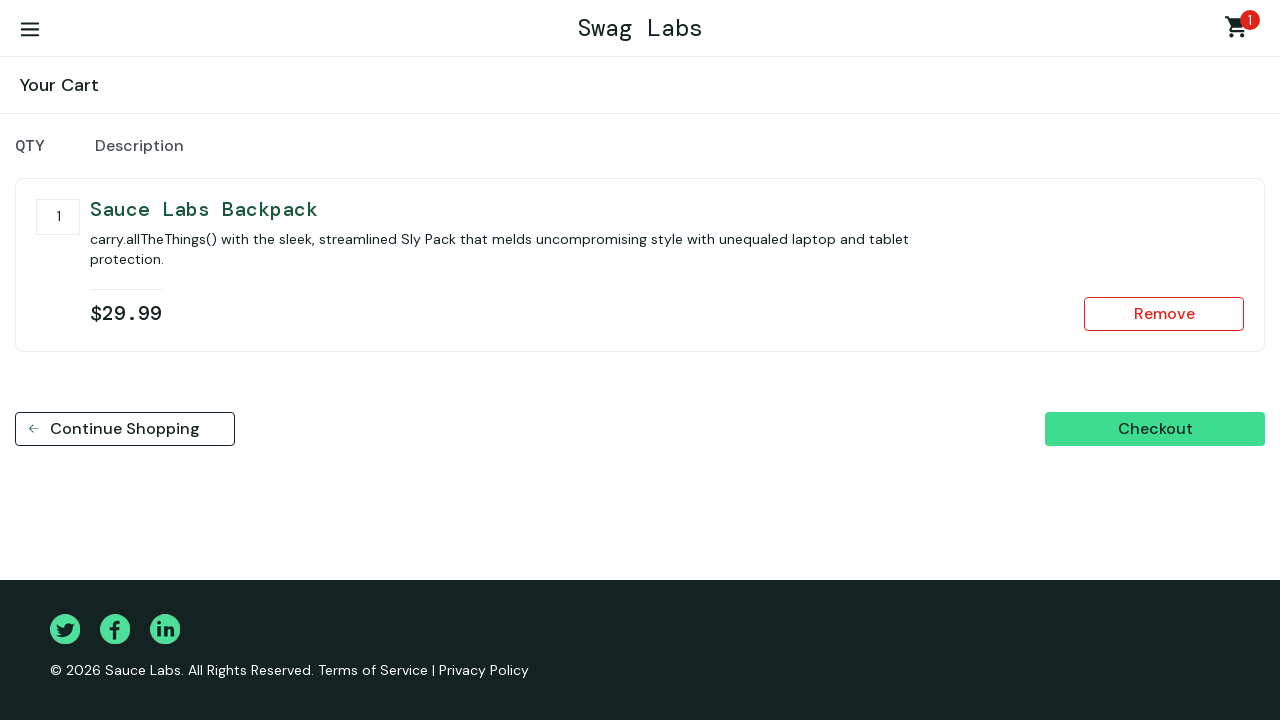

Clicked checkout button at (1155, 429) on [data-test='checkout']
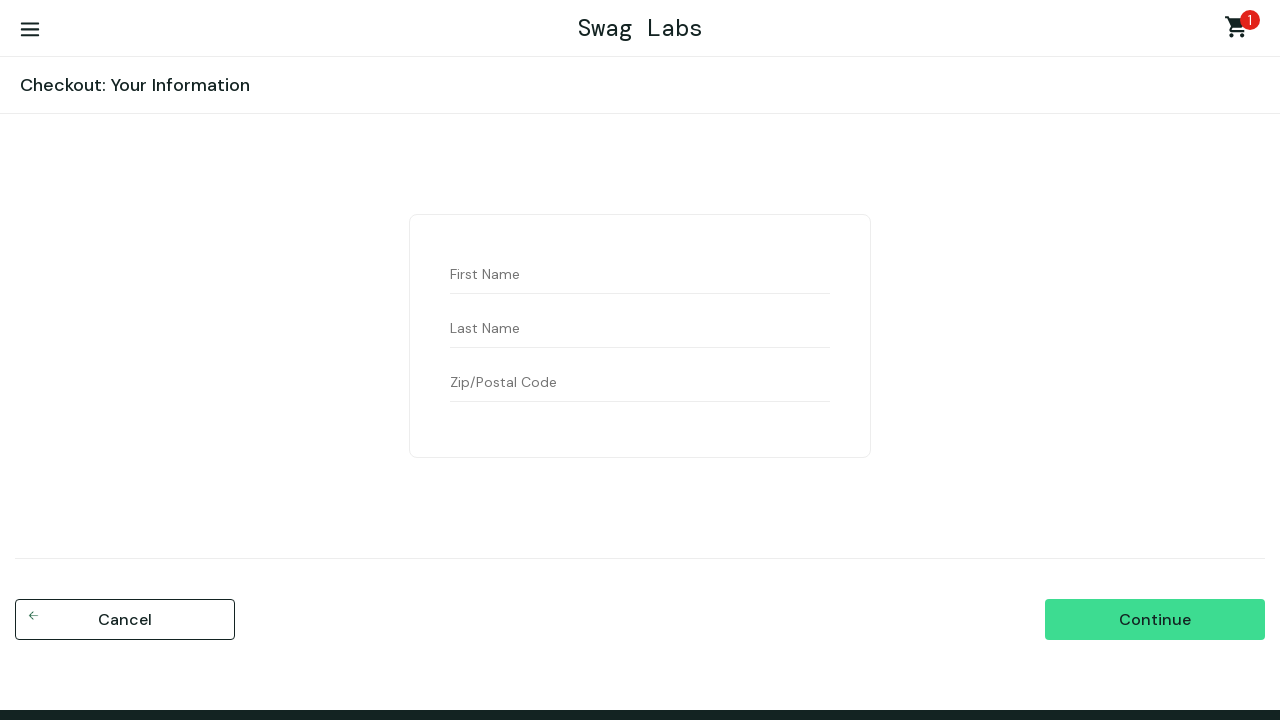

Filled last name field with 'Doe' on #last-name
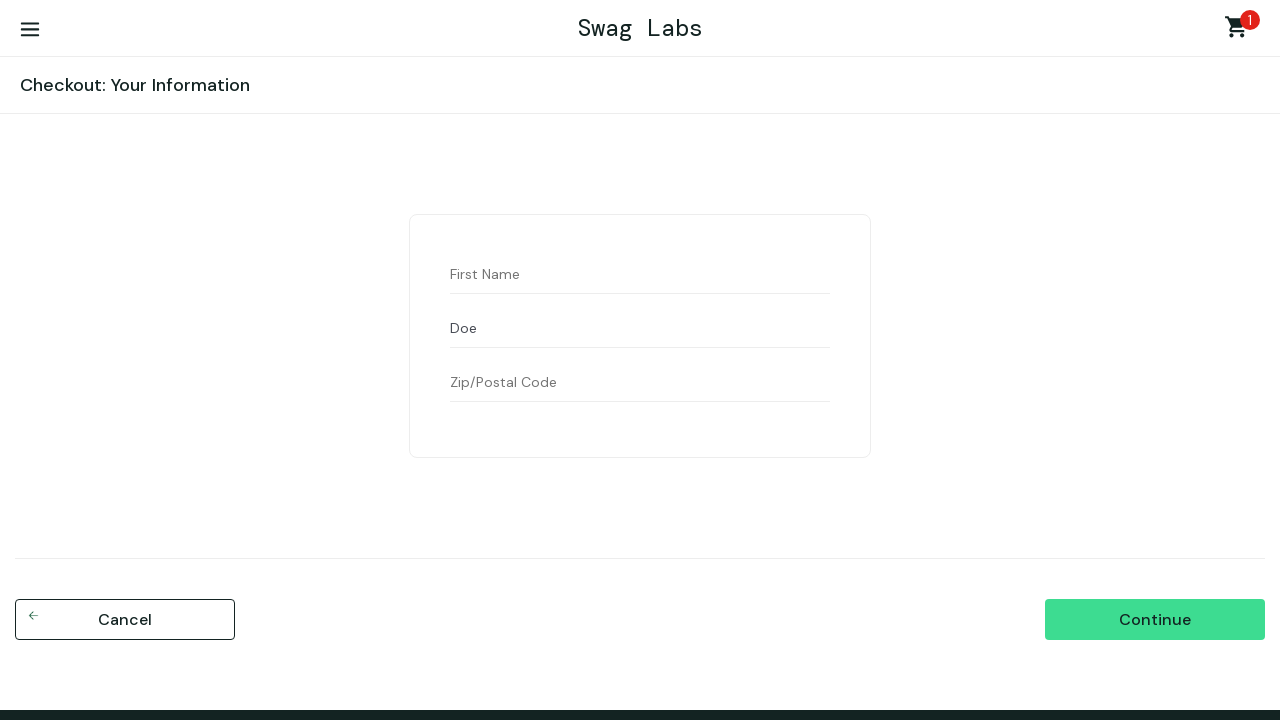

Filled postal code field with '1234' on #postal-code
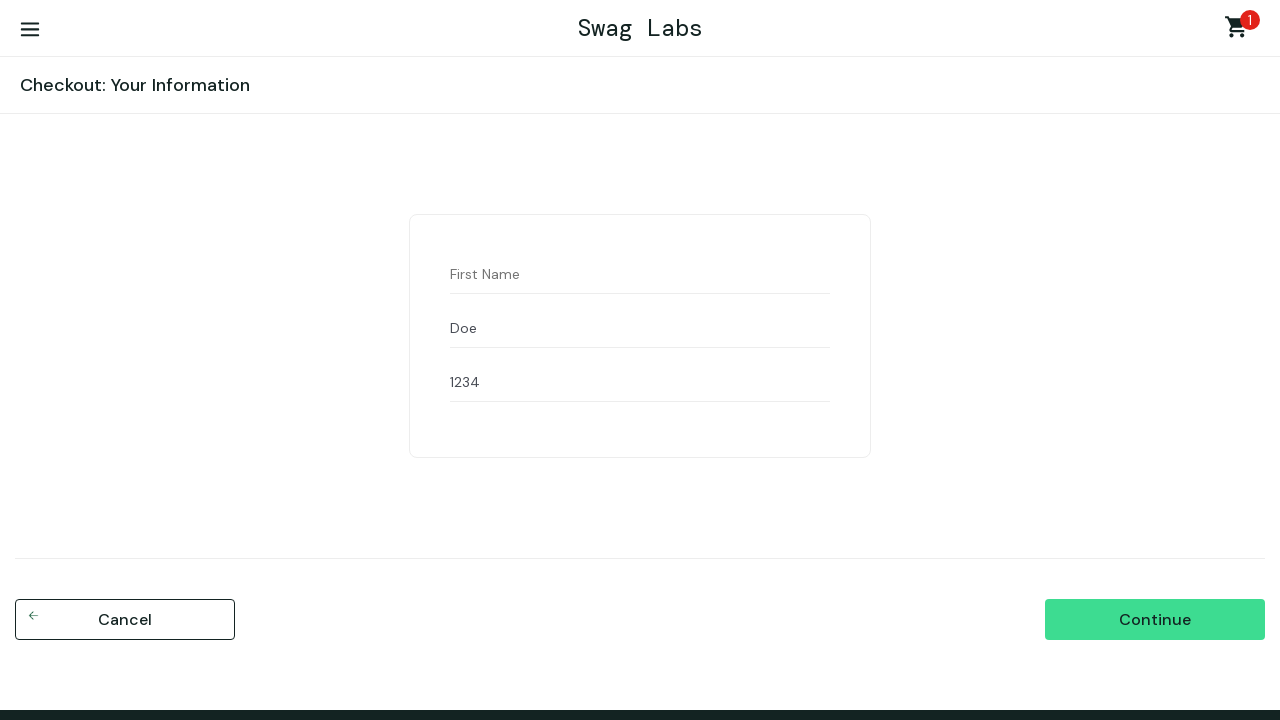

Clicked continue button with missing first name at (1155, 620) on [data-test='continue']
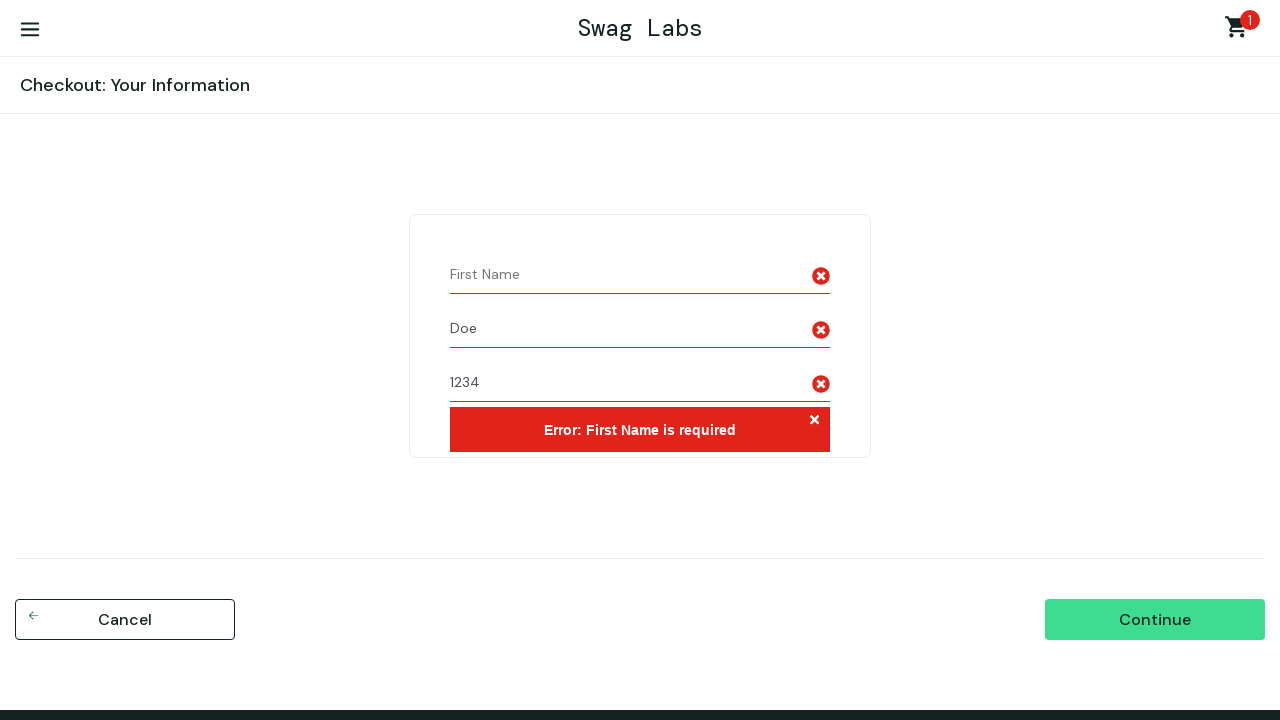

Error message displayed for missing first name
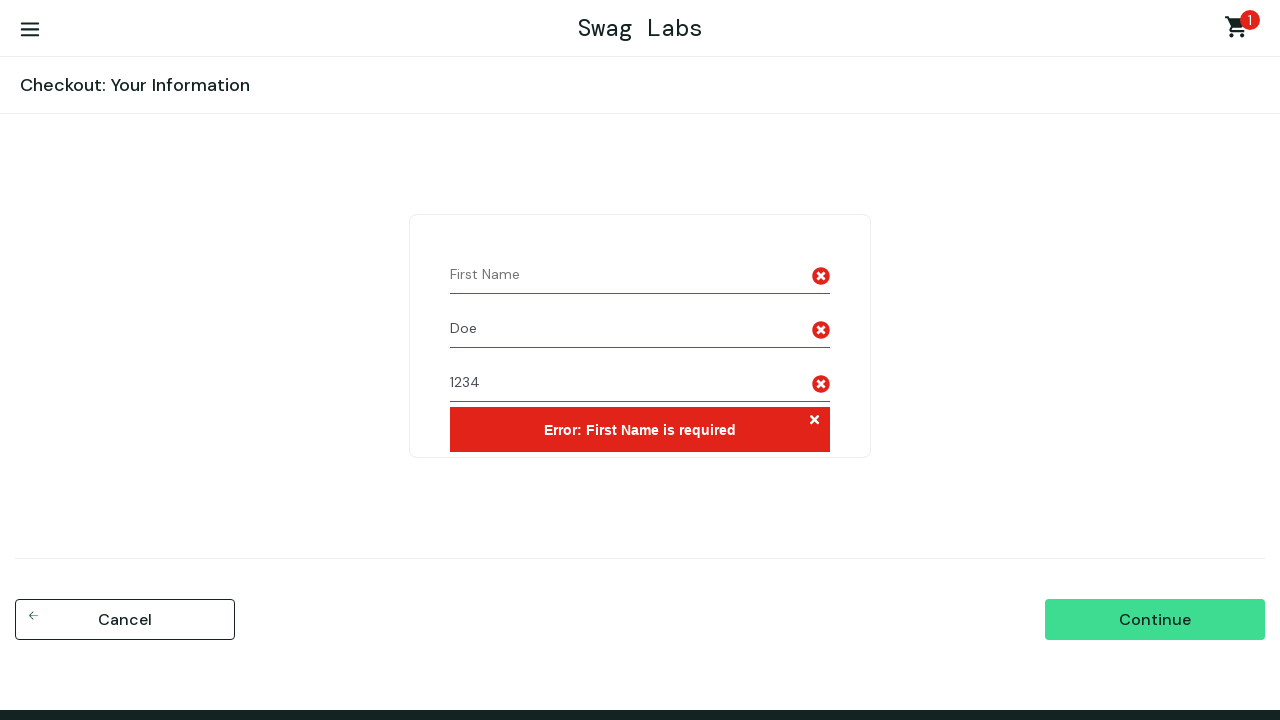

Reloaded checkout page
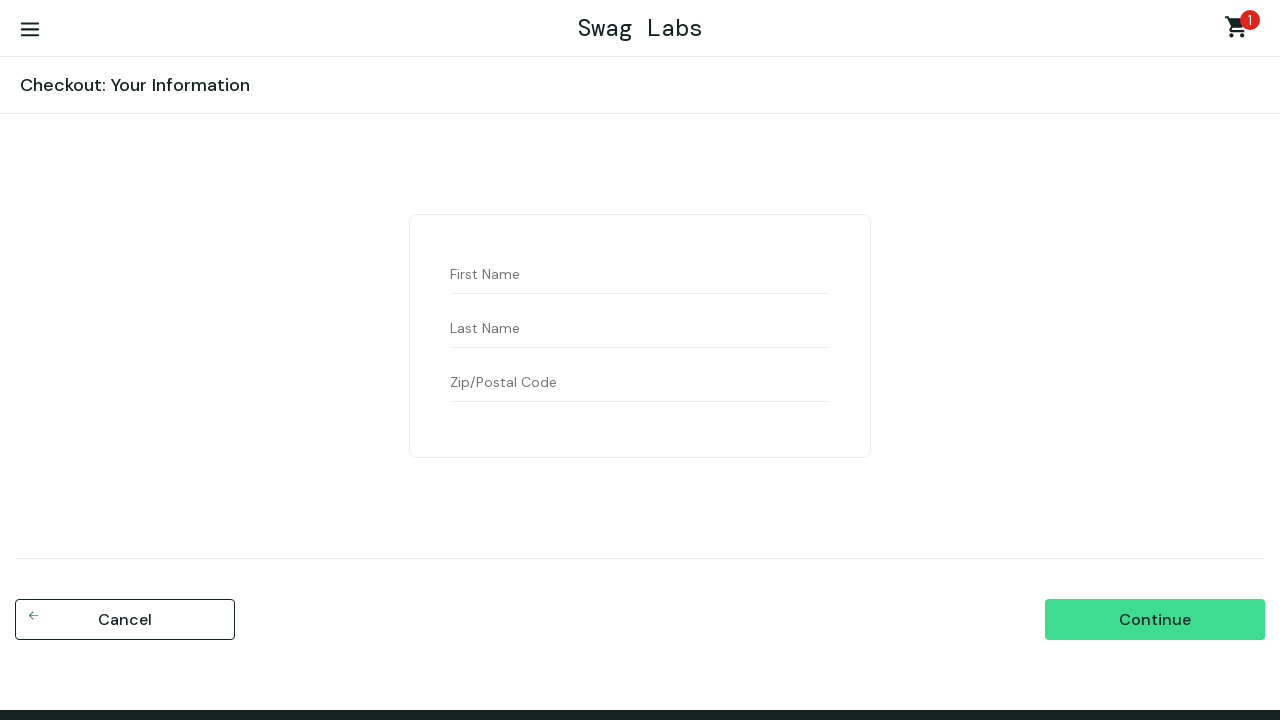

Filled first name field with 'John' on #first-name
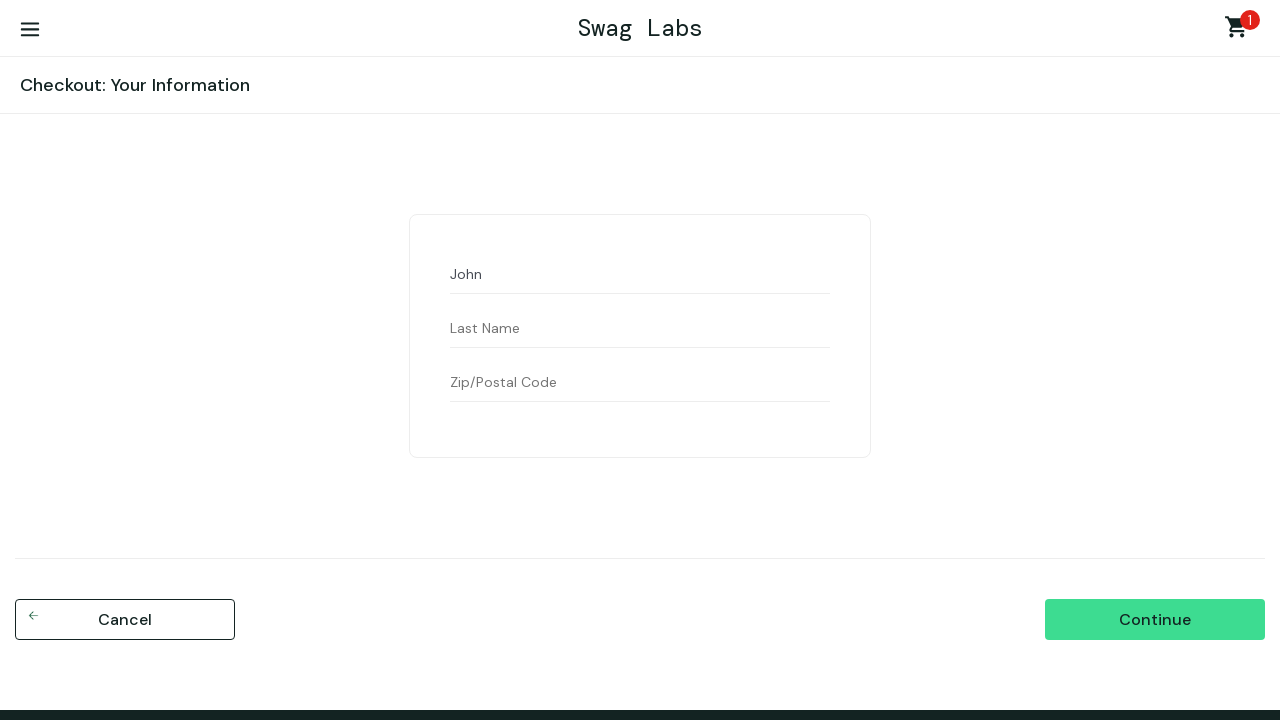

Filled postal code field with '1234' on #postal-code
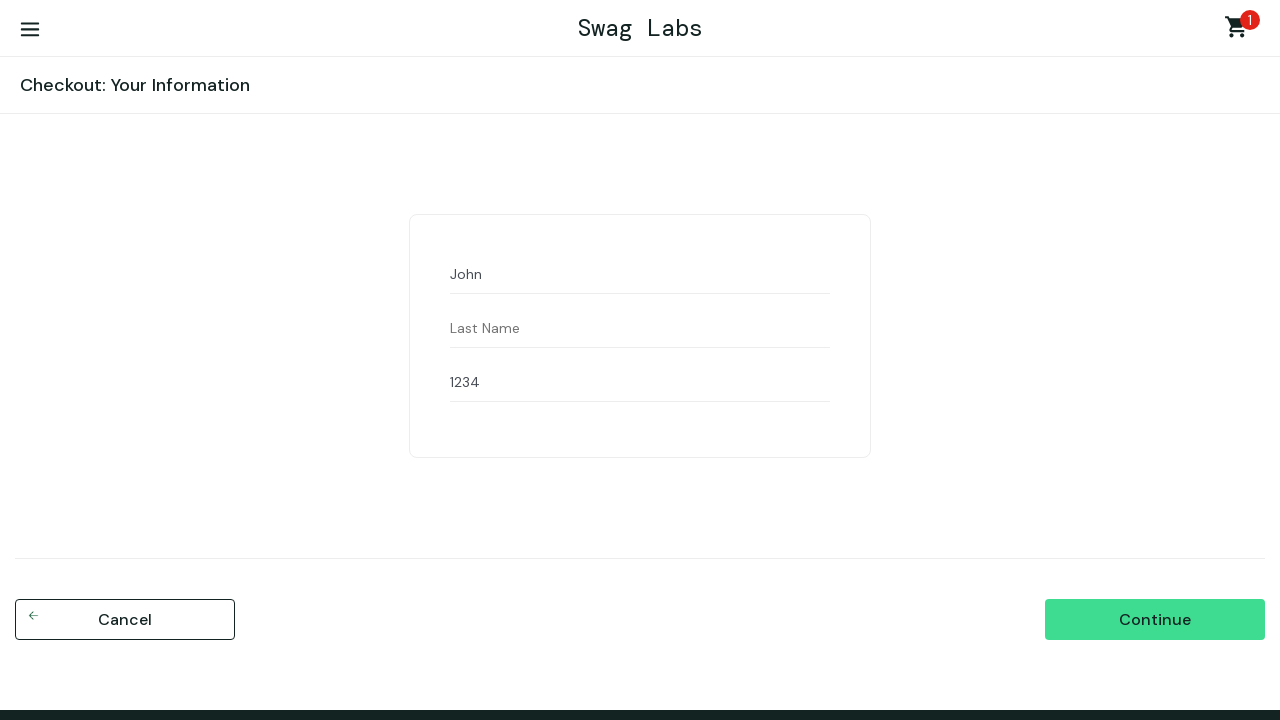

Clicked continue button with missing last name at (1155, 620) on [data-test='continue']
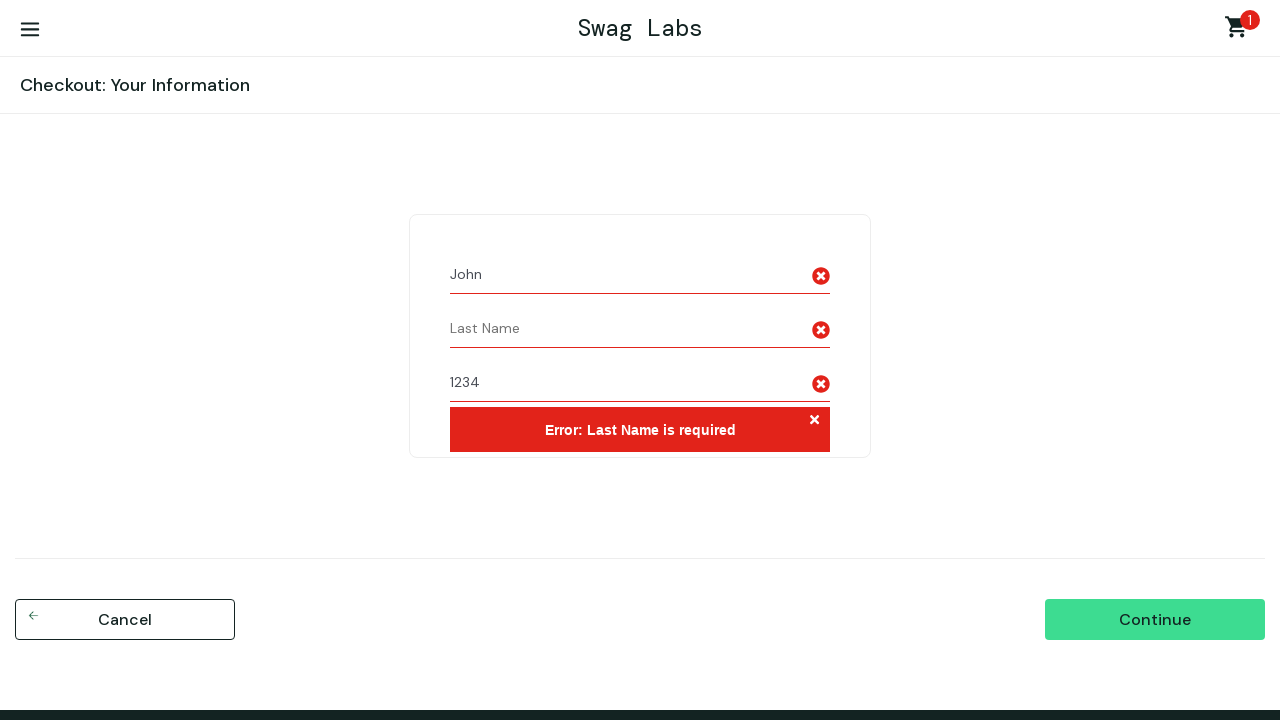

Error message displayed for missing last name
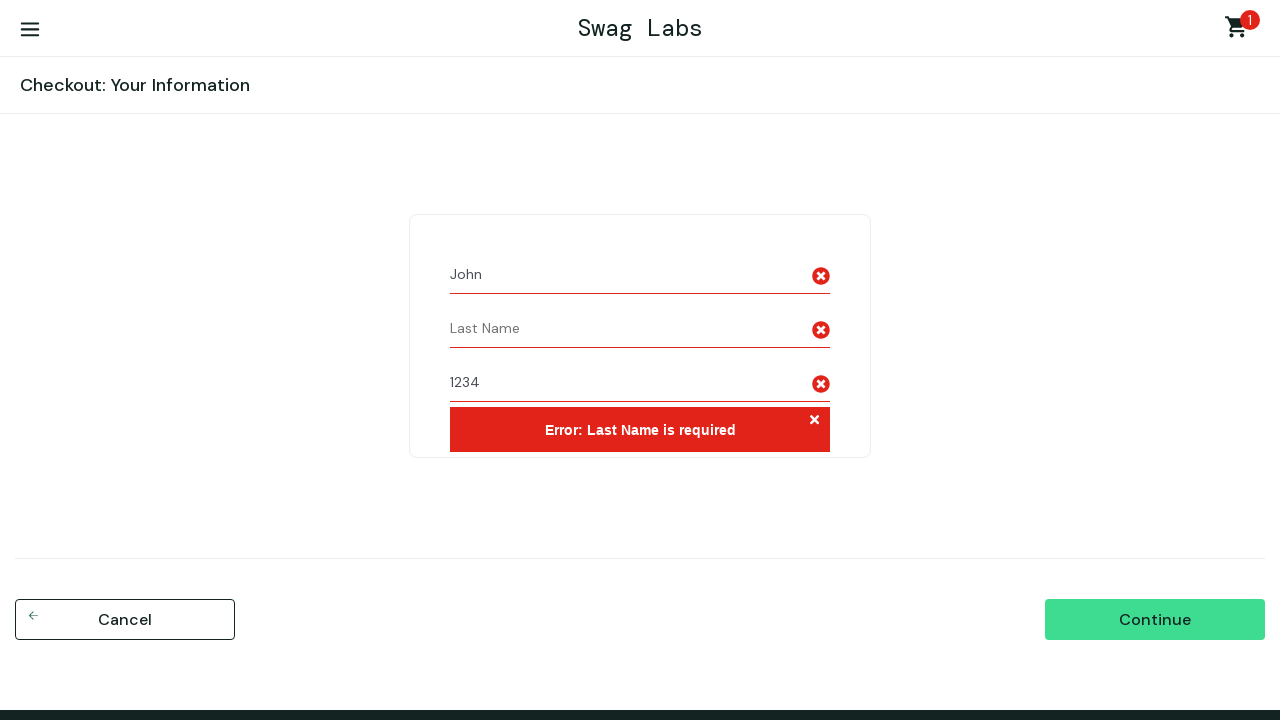

Reloaded checkout page
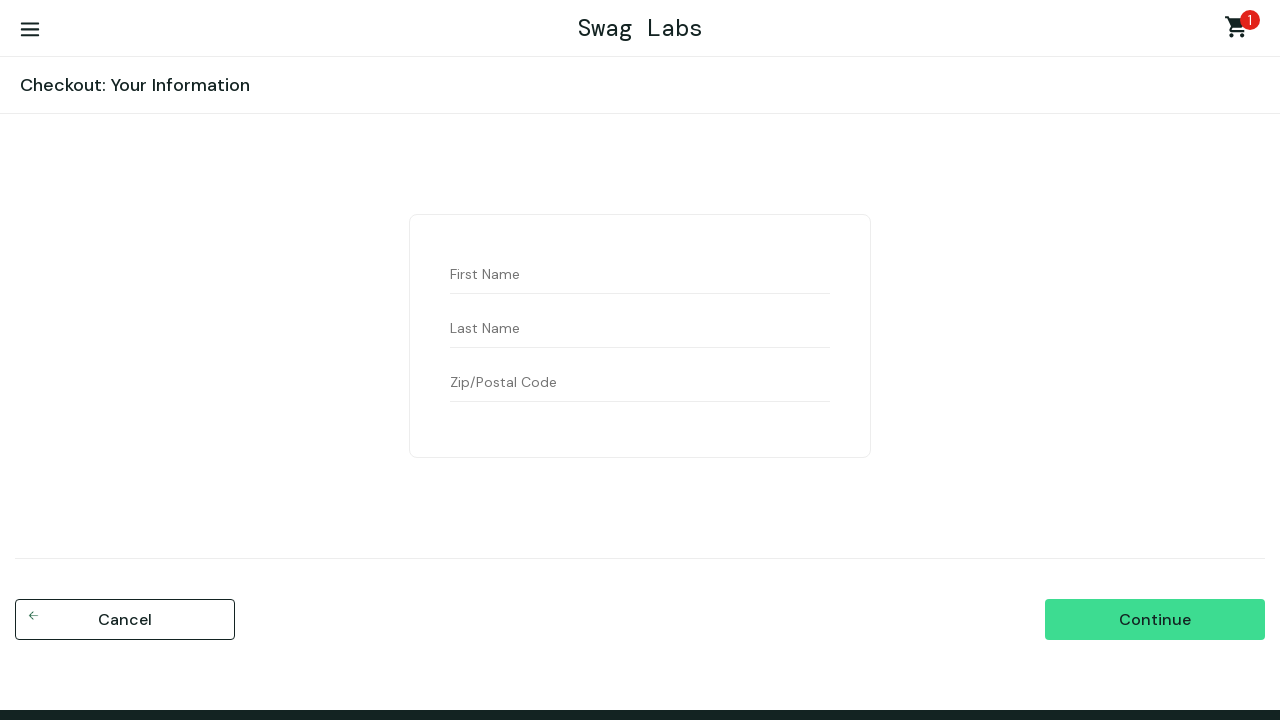

Filled first name field with 'John' on #first-name
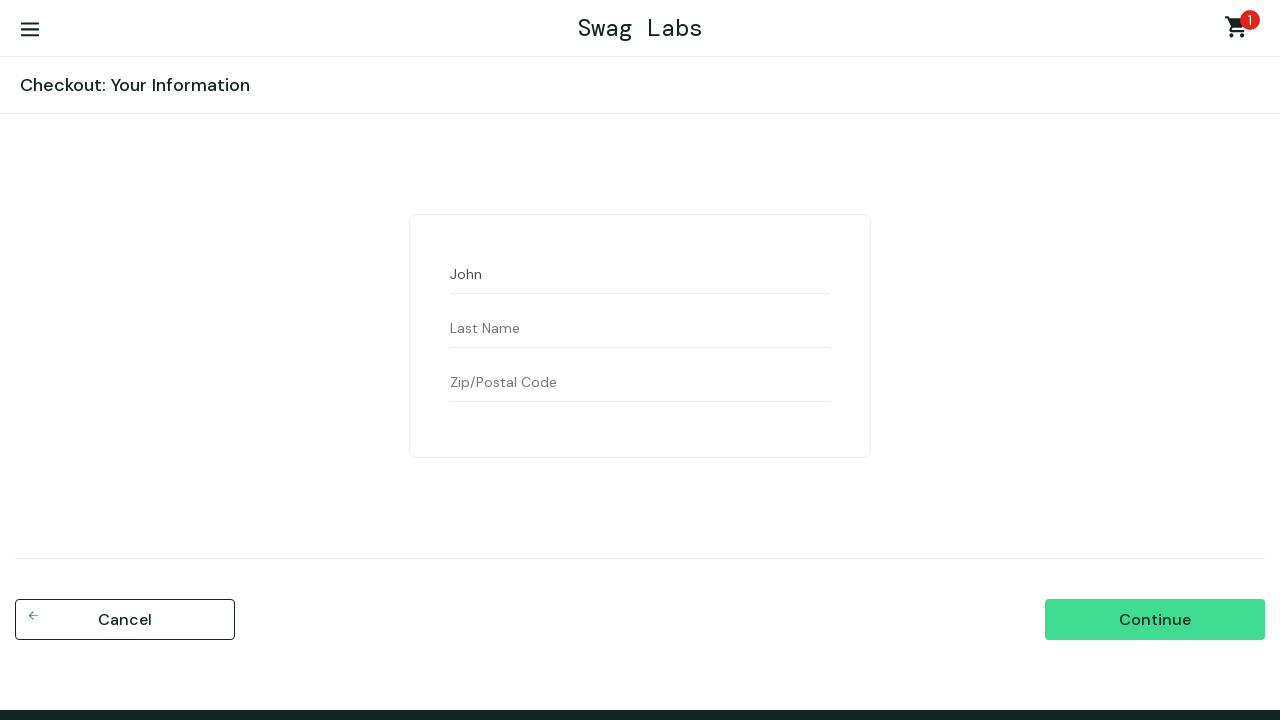

Filled last name field with 'Doe' on #last-name
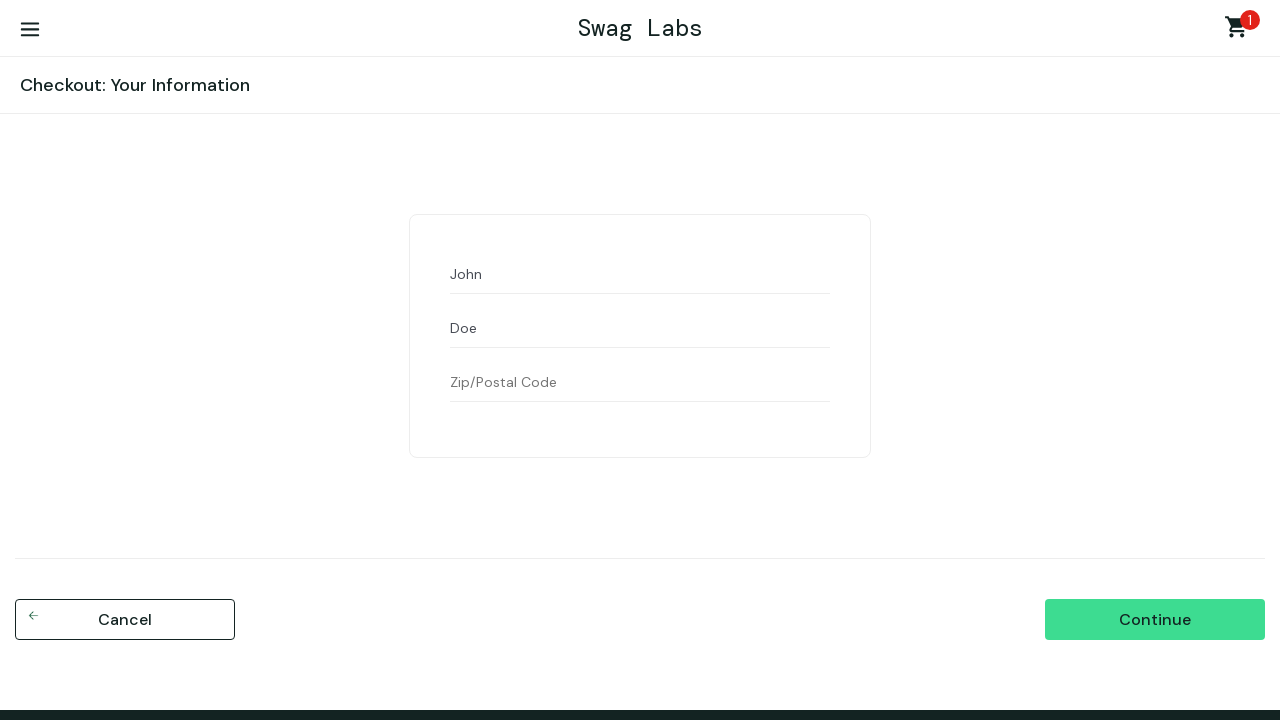

Clicked continue button with missing postal code at (1155, 620) on [data-test='continue']
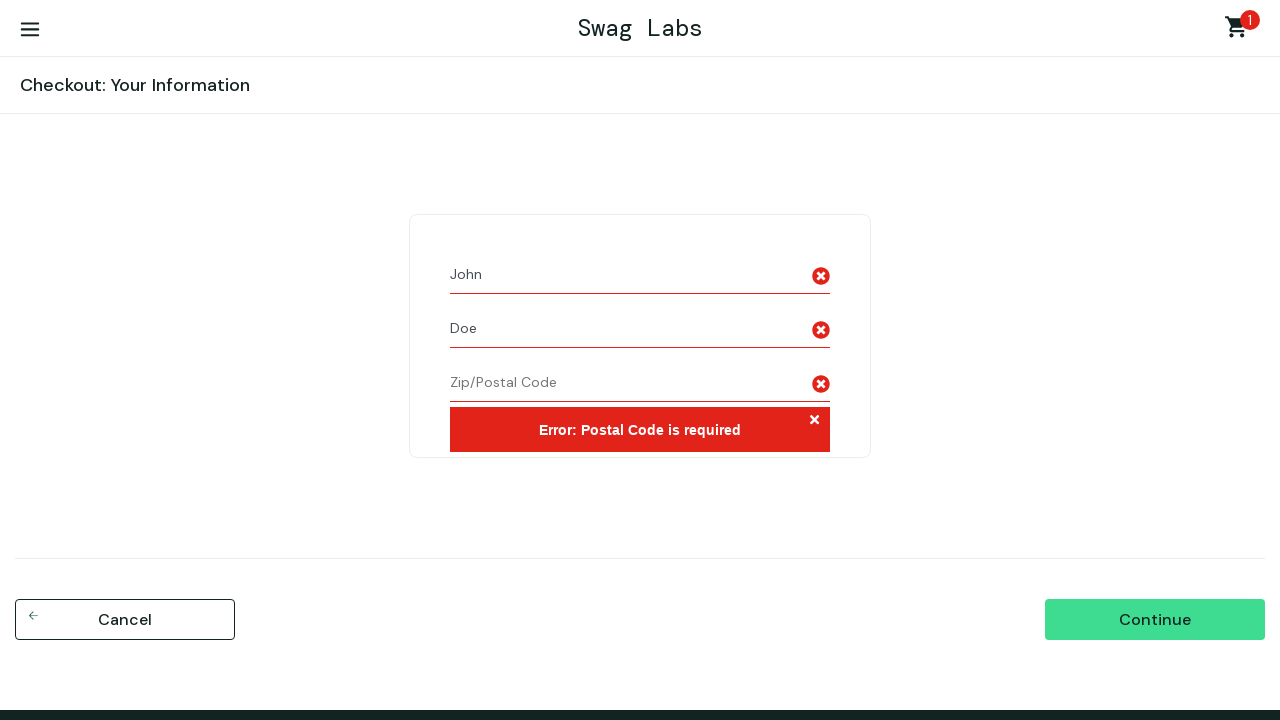

Error message displayed for missing postal code
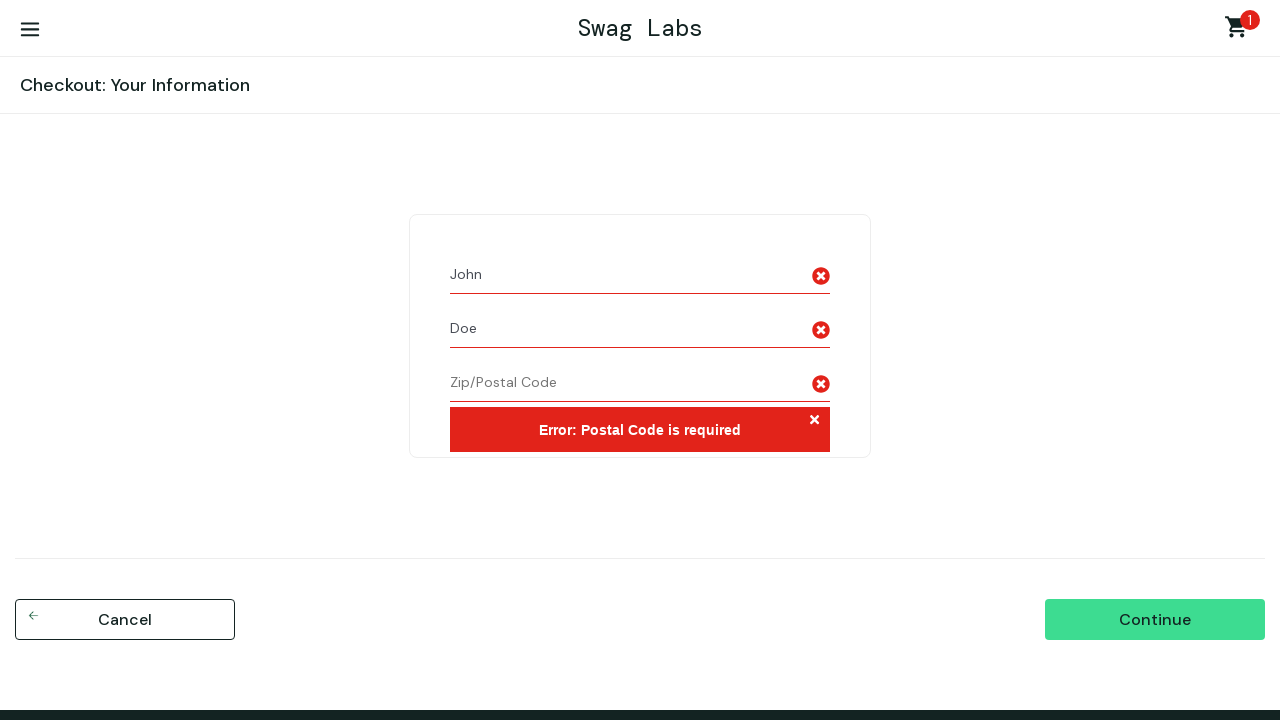

Reloaded checkout page
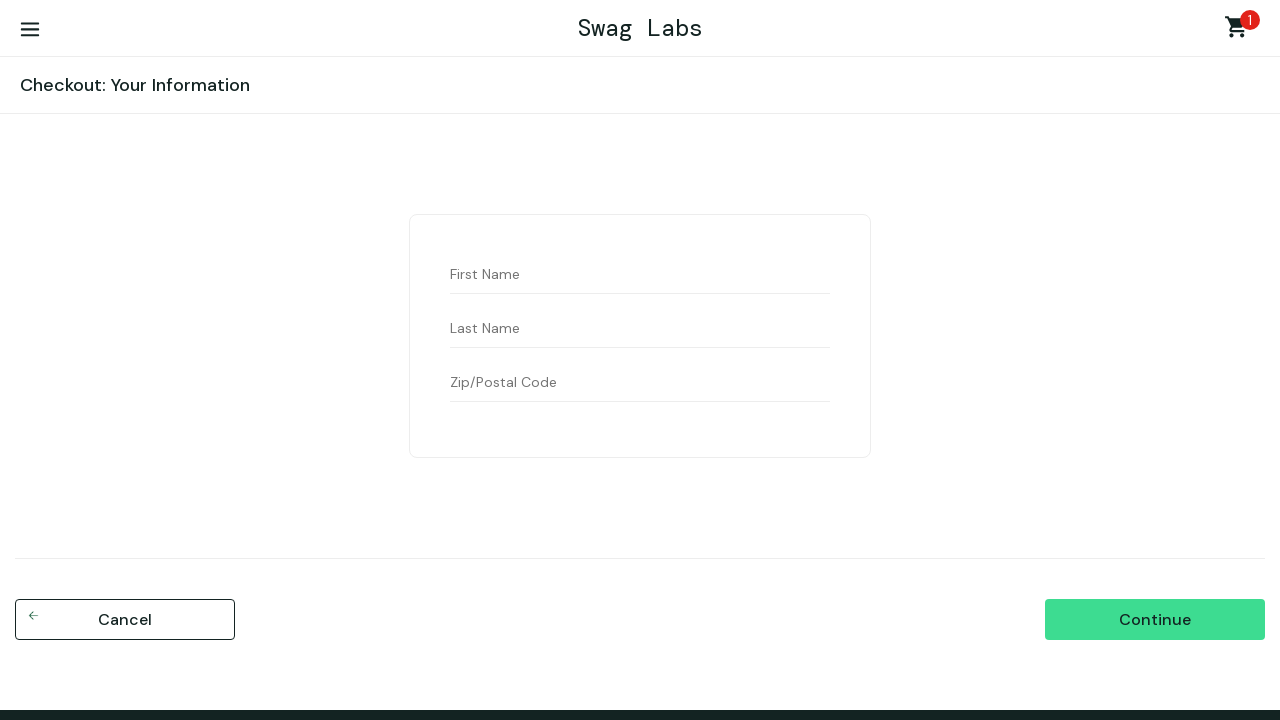

Filled first name field with 'John' on #first-name
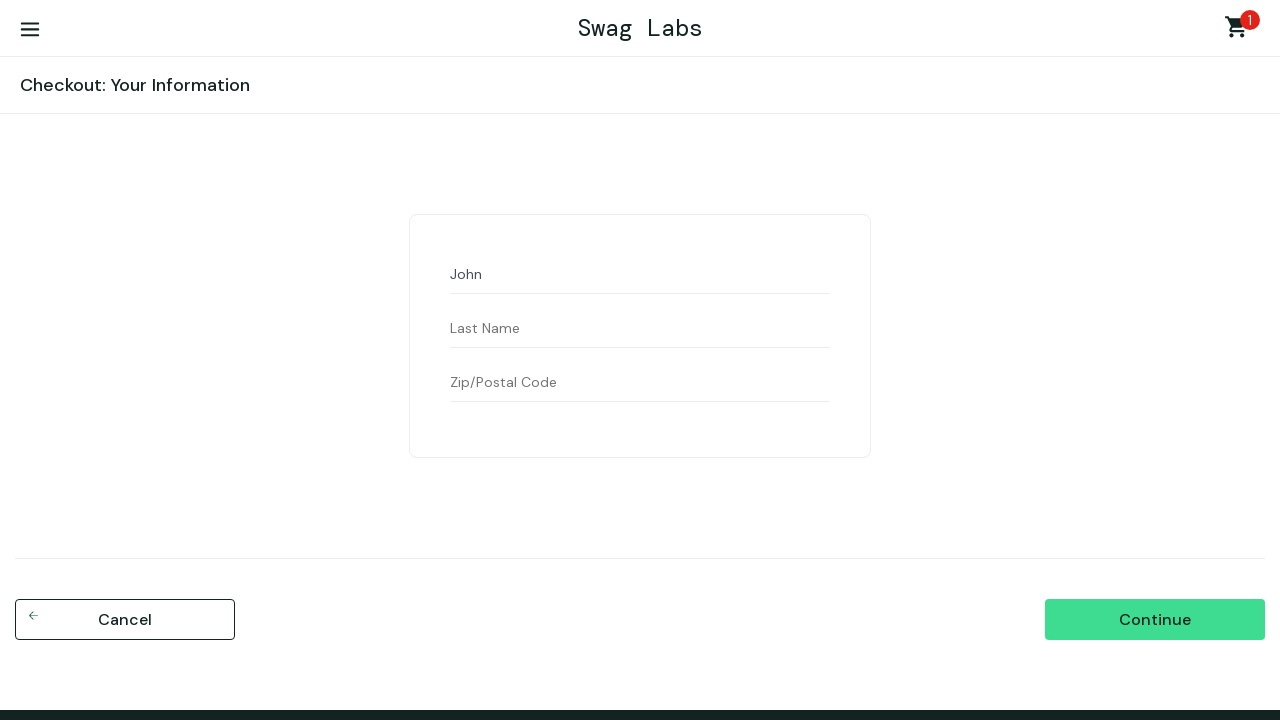

Filled last name field with 'Doe' on #last-name
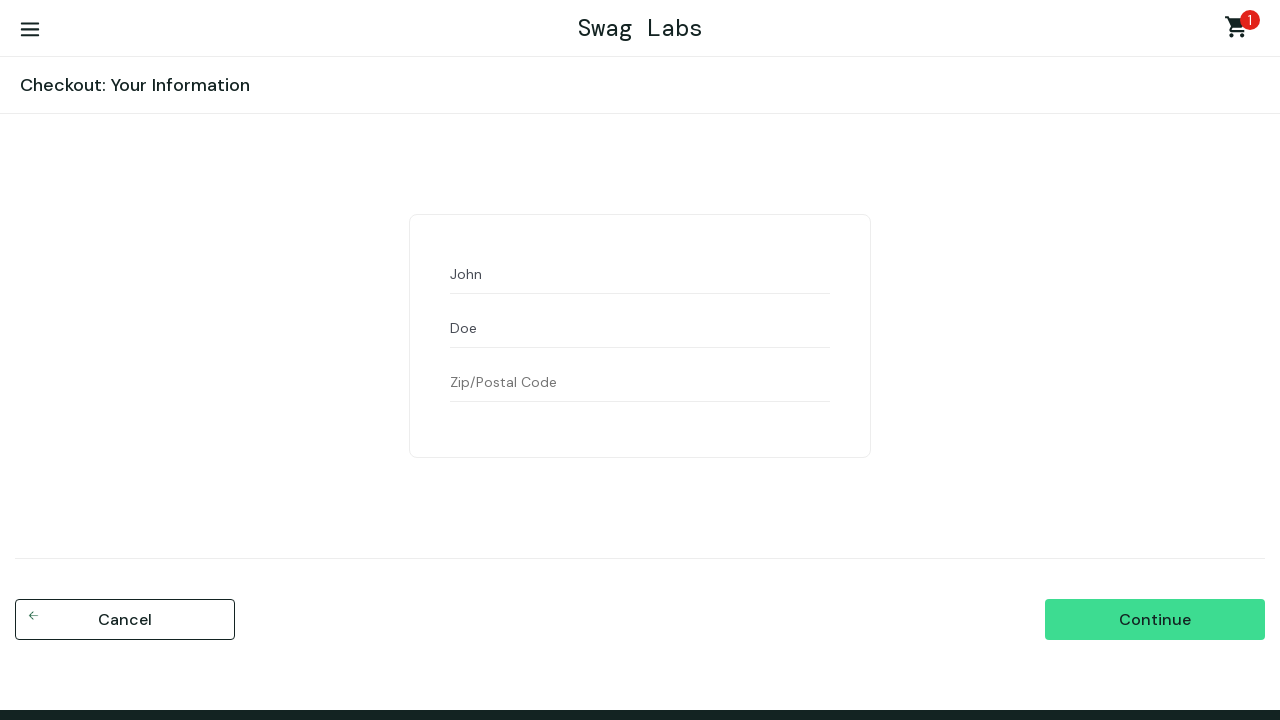

Filled postal code field with '1234' on #postal-code
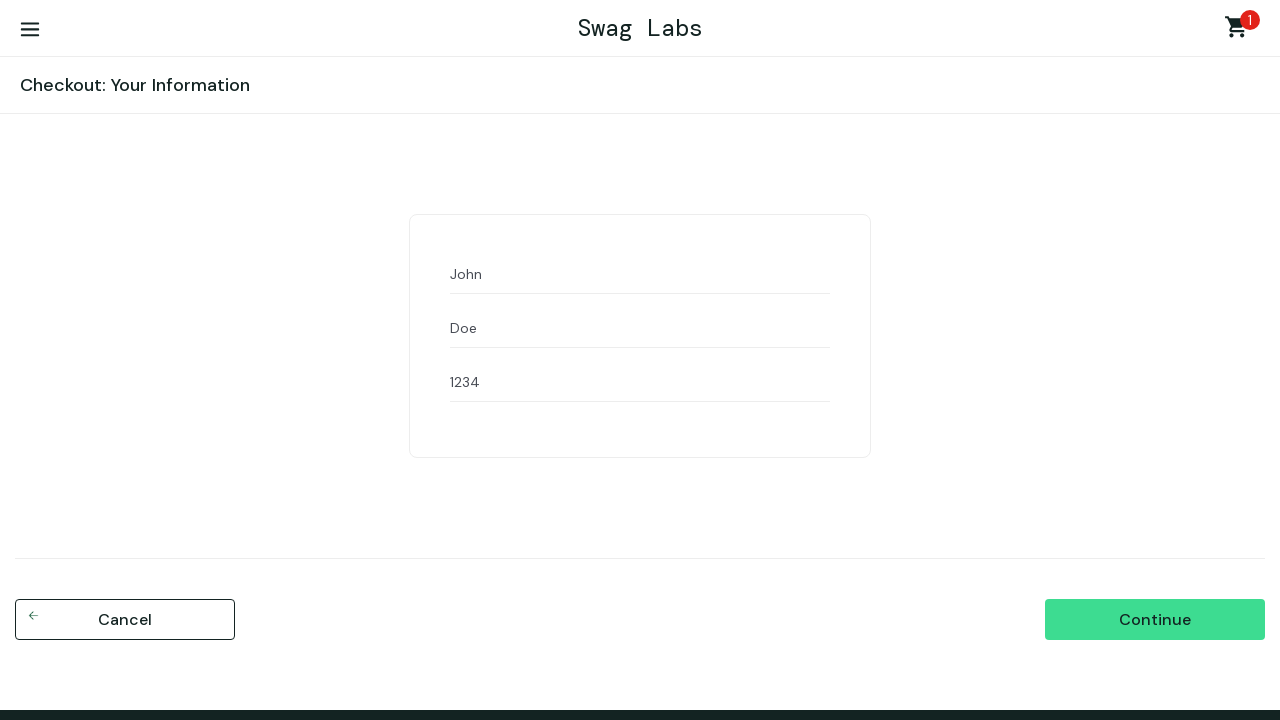

Clicked continue button with all valid information at (1155, 620) on [data-test='continue']
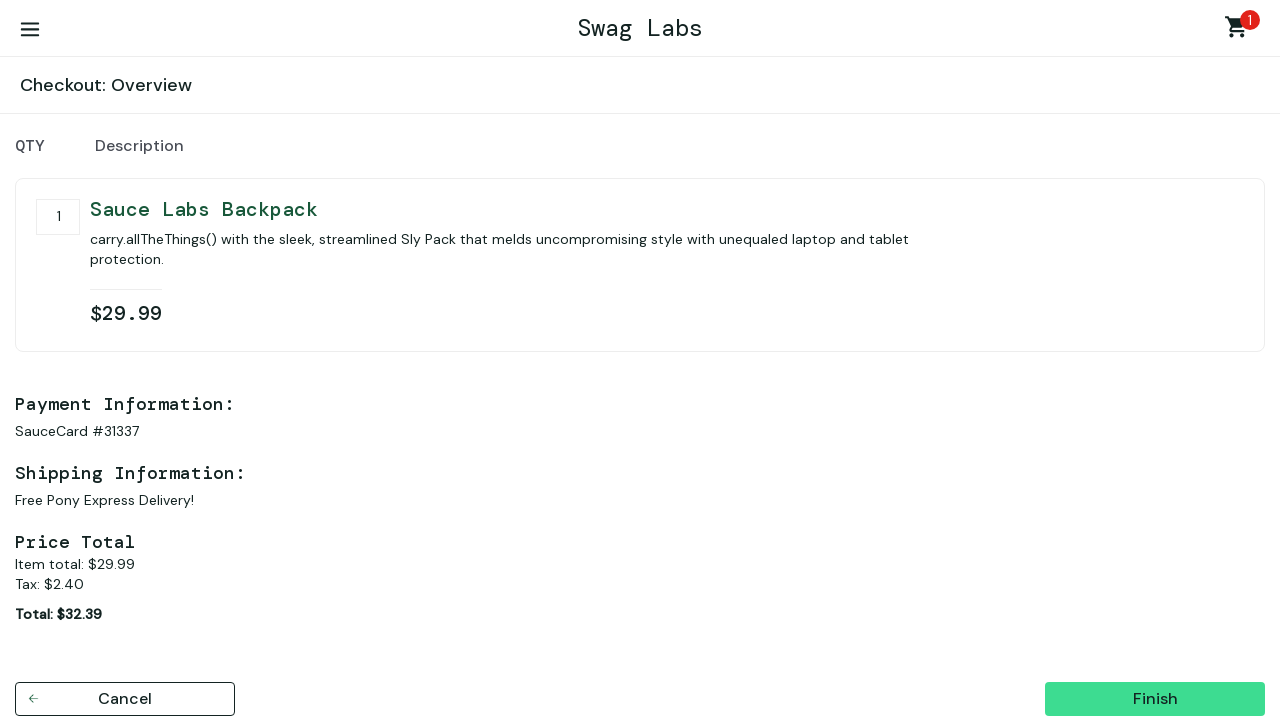

Order summary page loaded
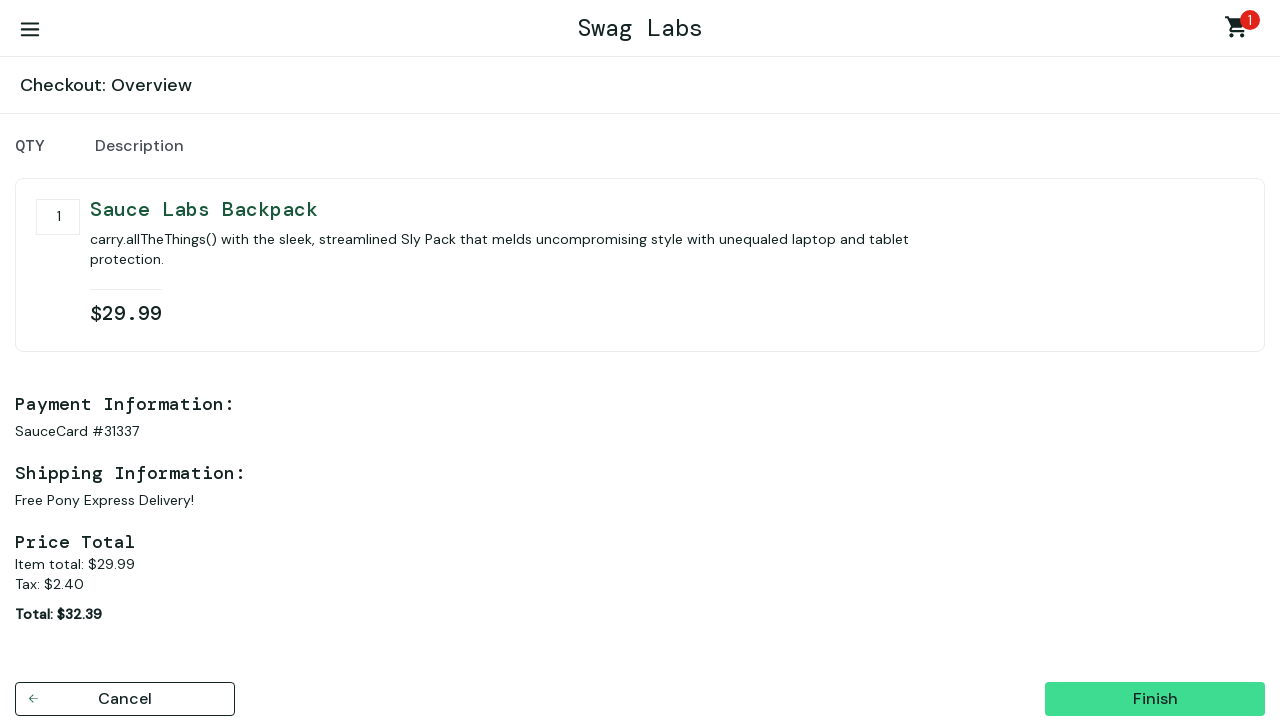

Clicked finish button to complete purchase at (1155, 699) on [data-test='finish']
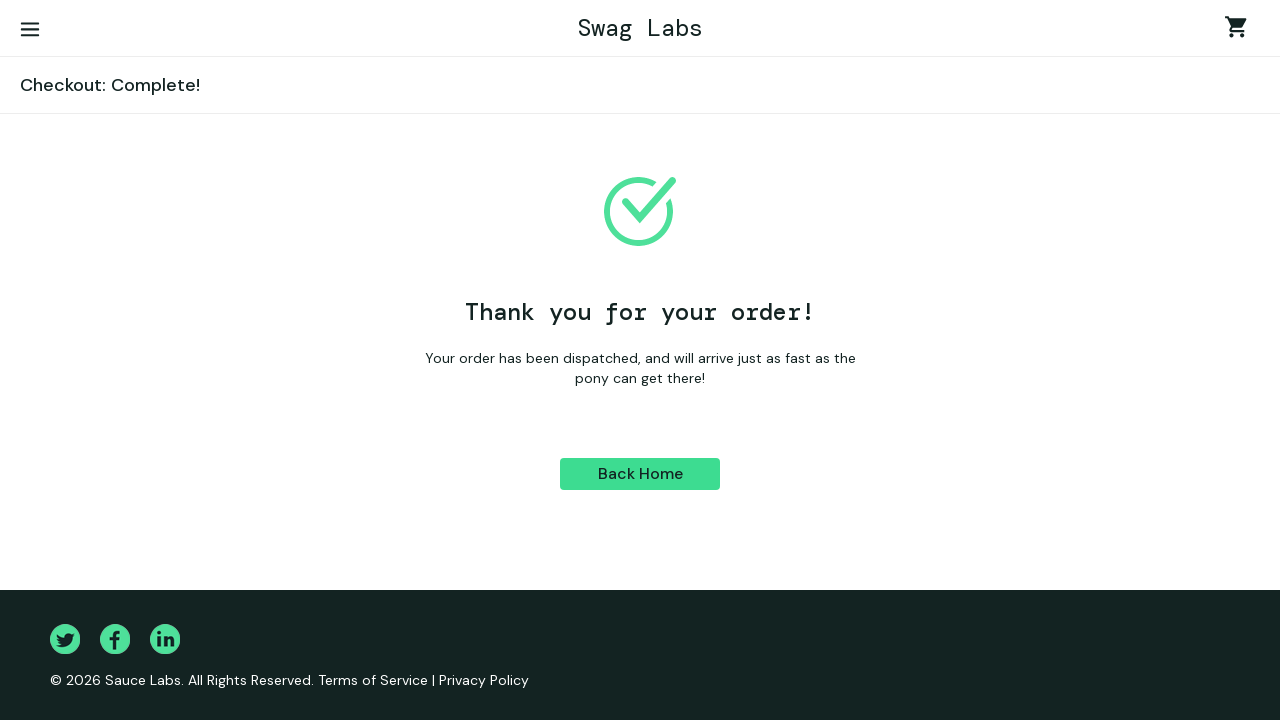

Order confirmation page displayed
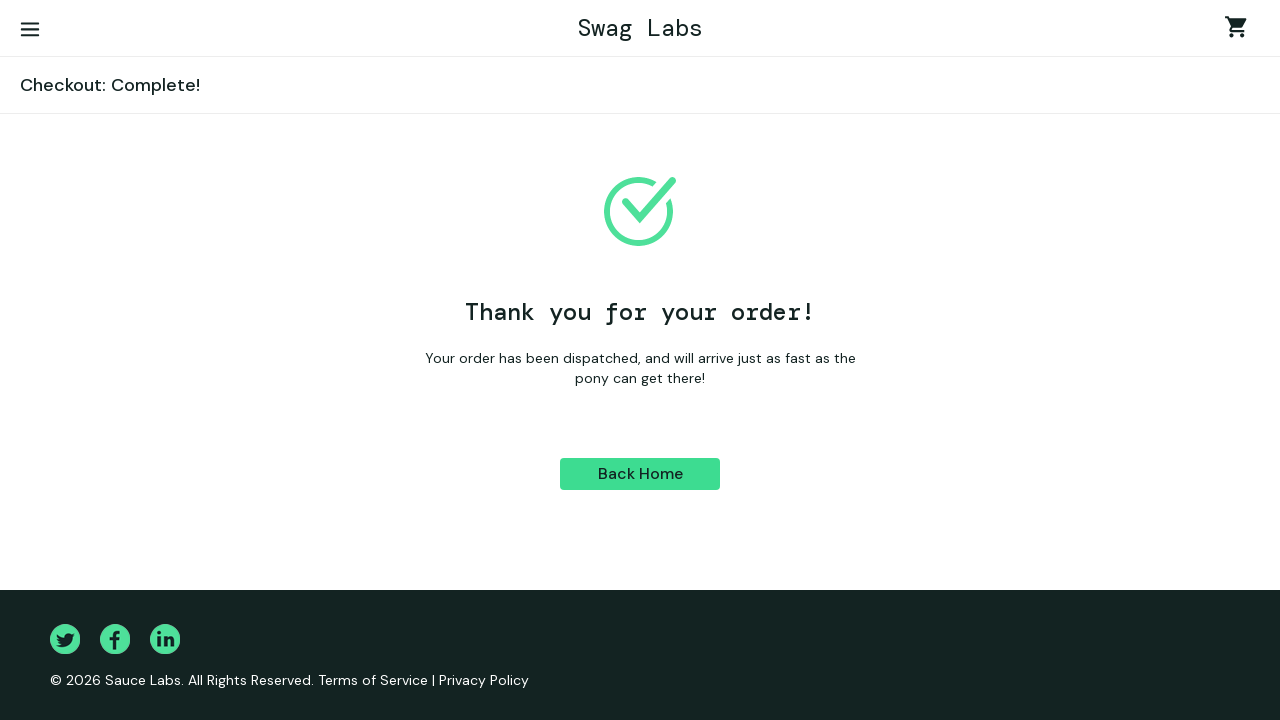

Clicked back to products button at (640, 474) on [data-test='back-to-products']
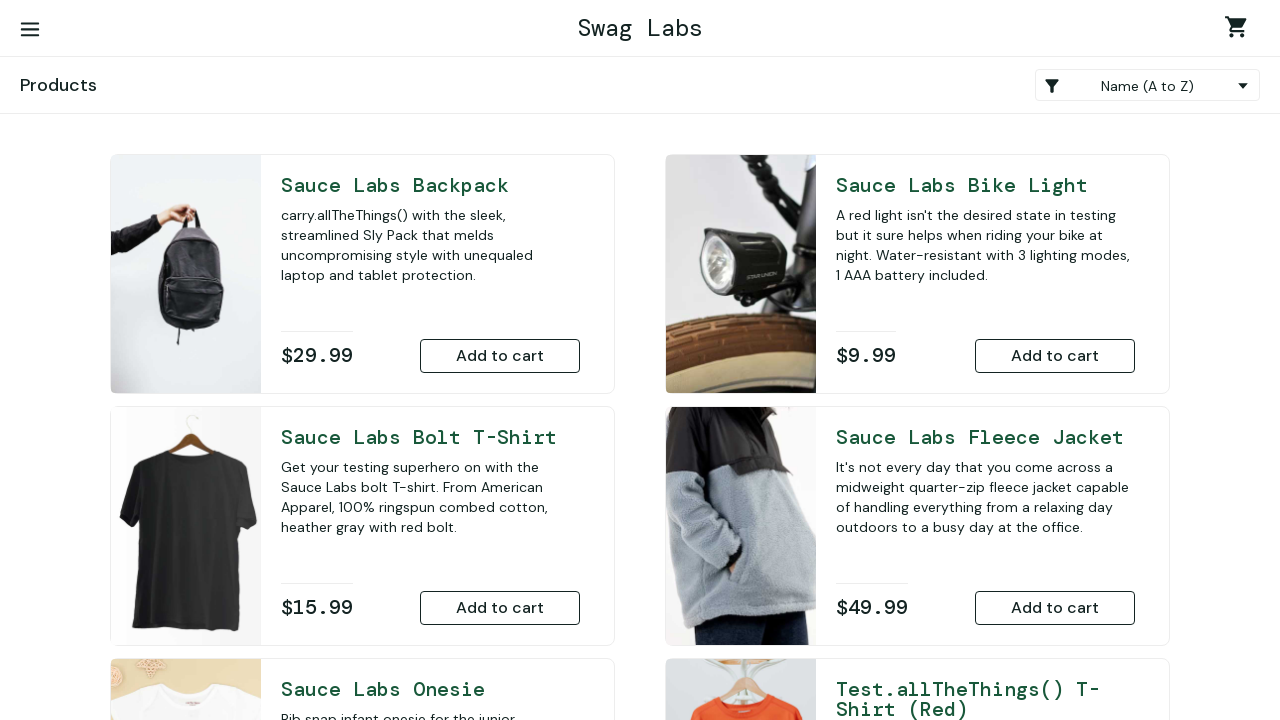

Clicked hamburger menu button at (30, 30) on #react-burger-menu-btn
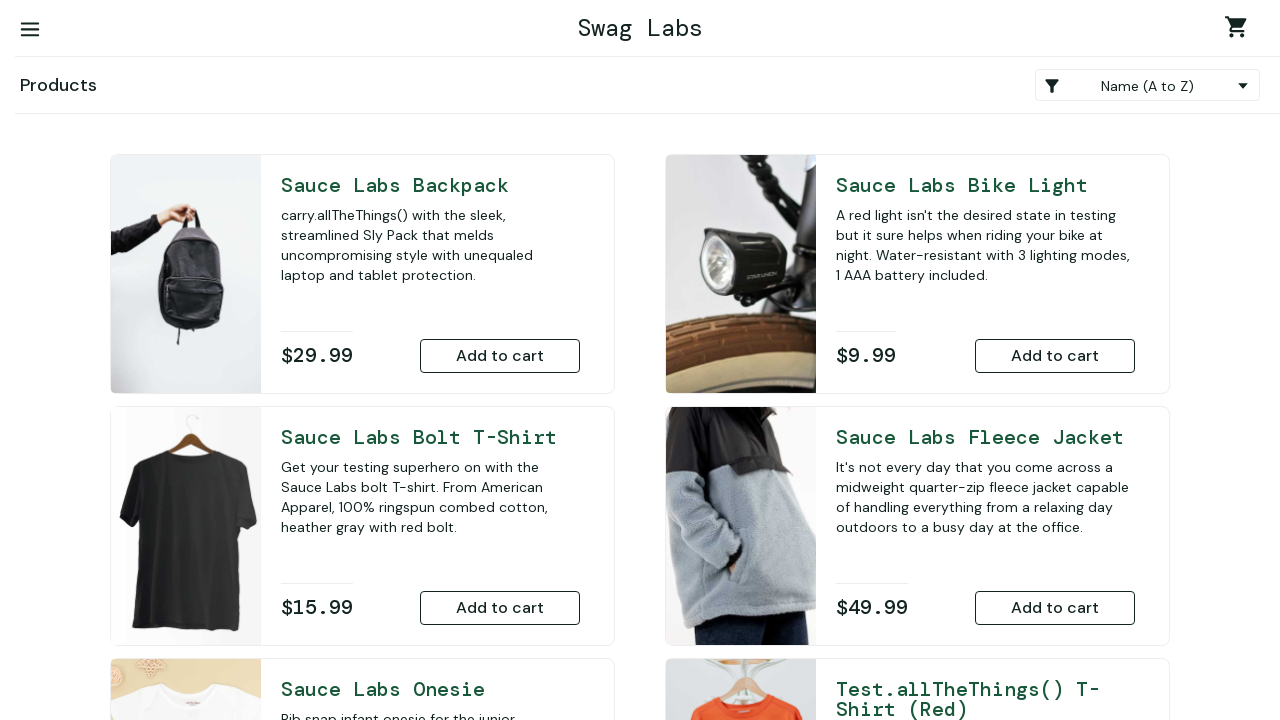

Menu opened and logout link is visible
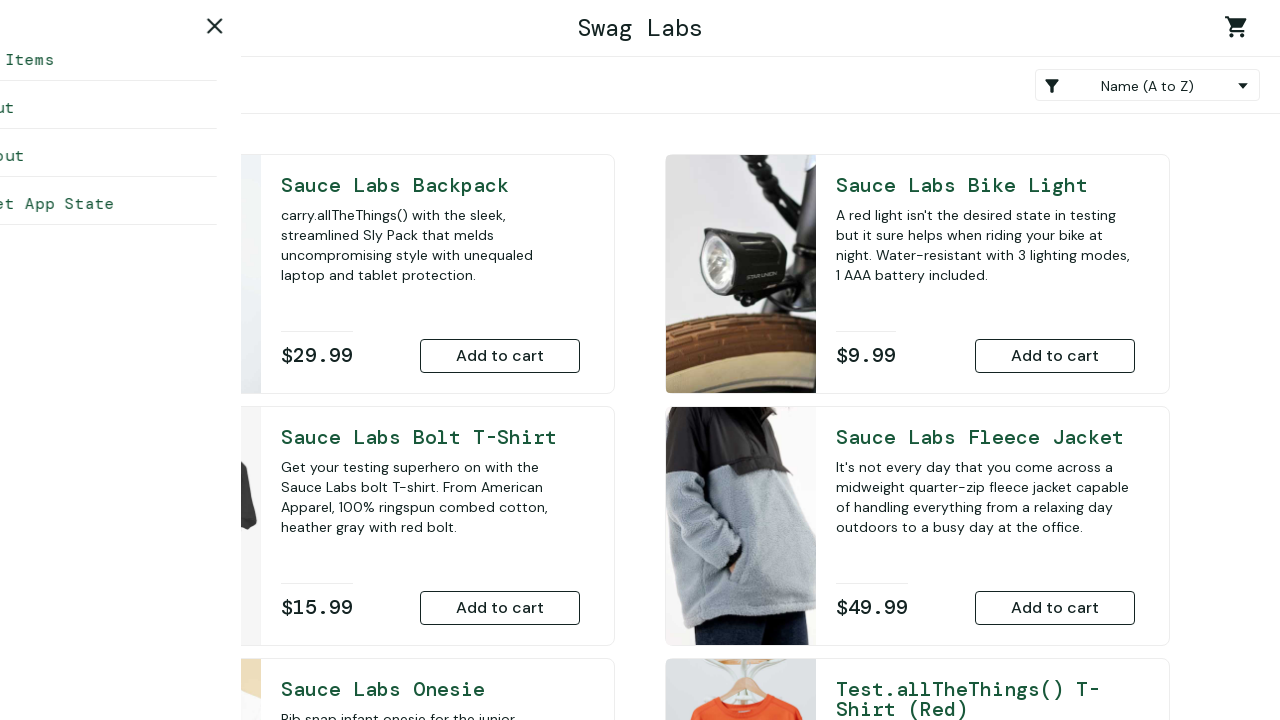

Clicked logout link at (150, 156) on #logout_sidebar_link
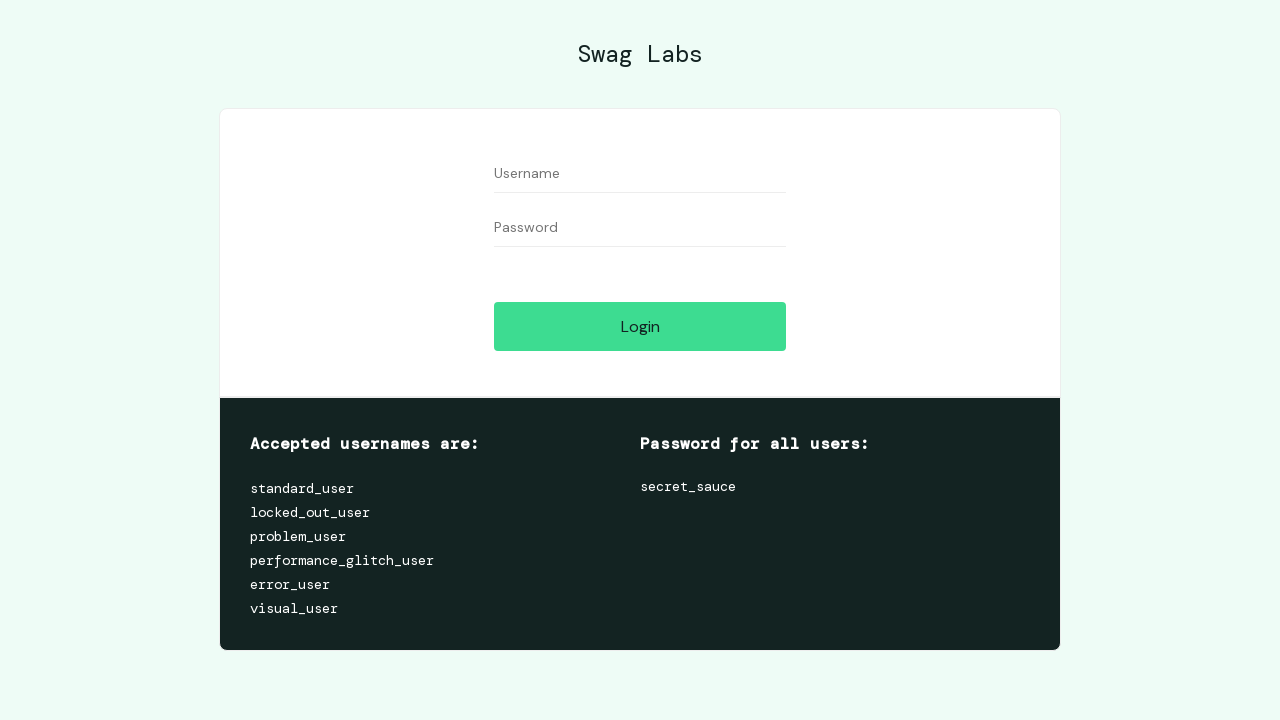

Successfully logged out and redirected to login page
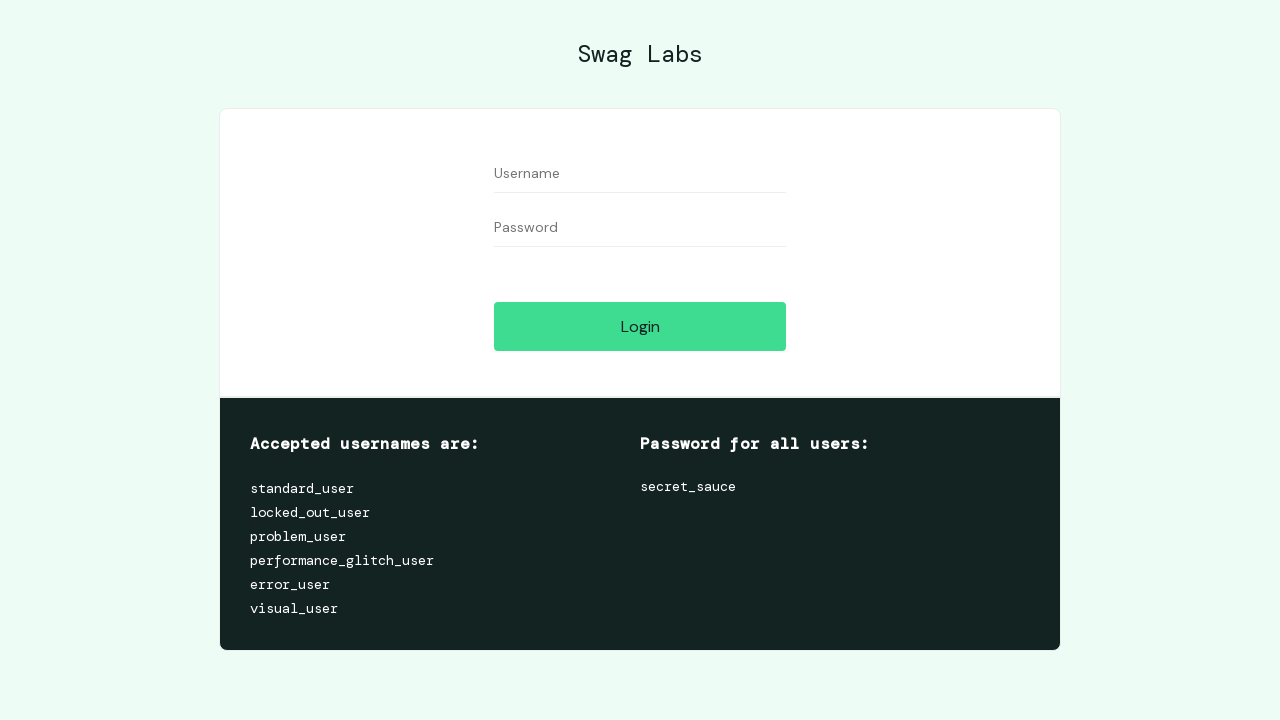

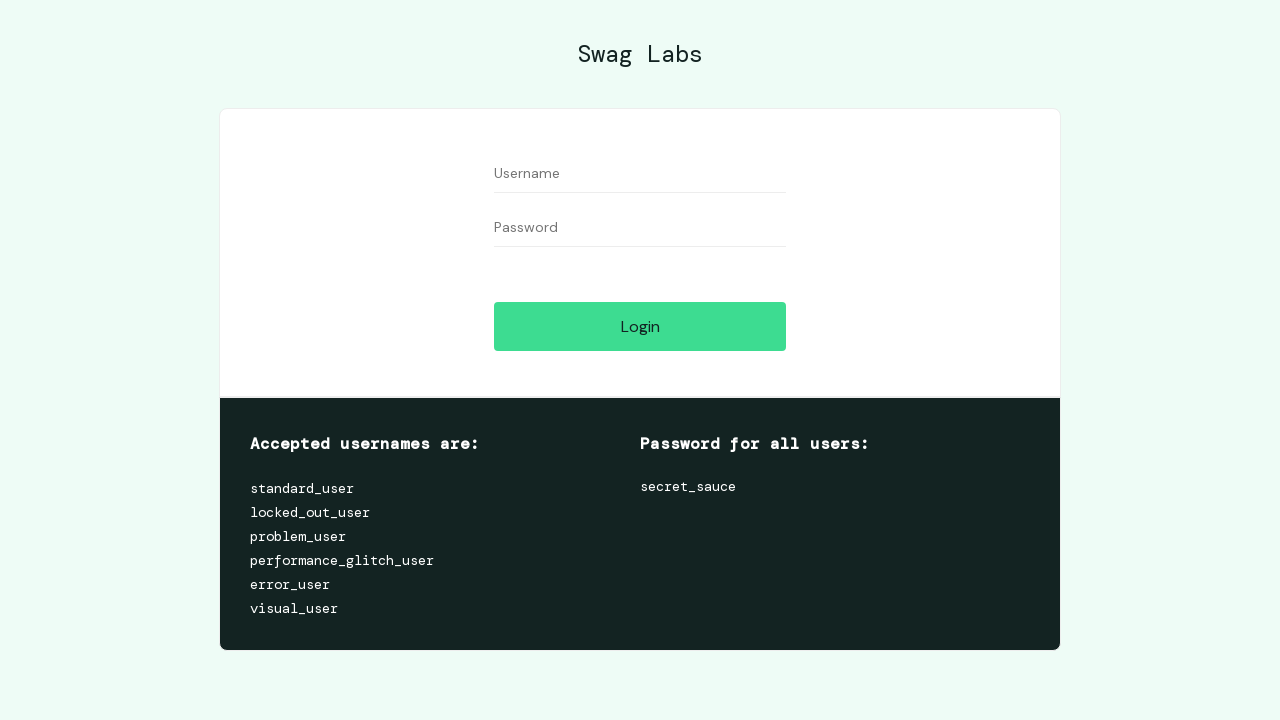